Navigates to an automation practice page and iterates through footer links to verify they are accessible

Starting URL: https://rahulshettyacademy.com/AutomationPractice/

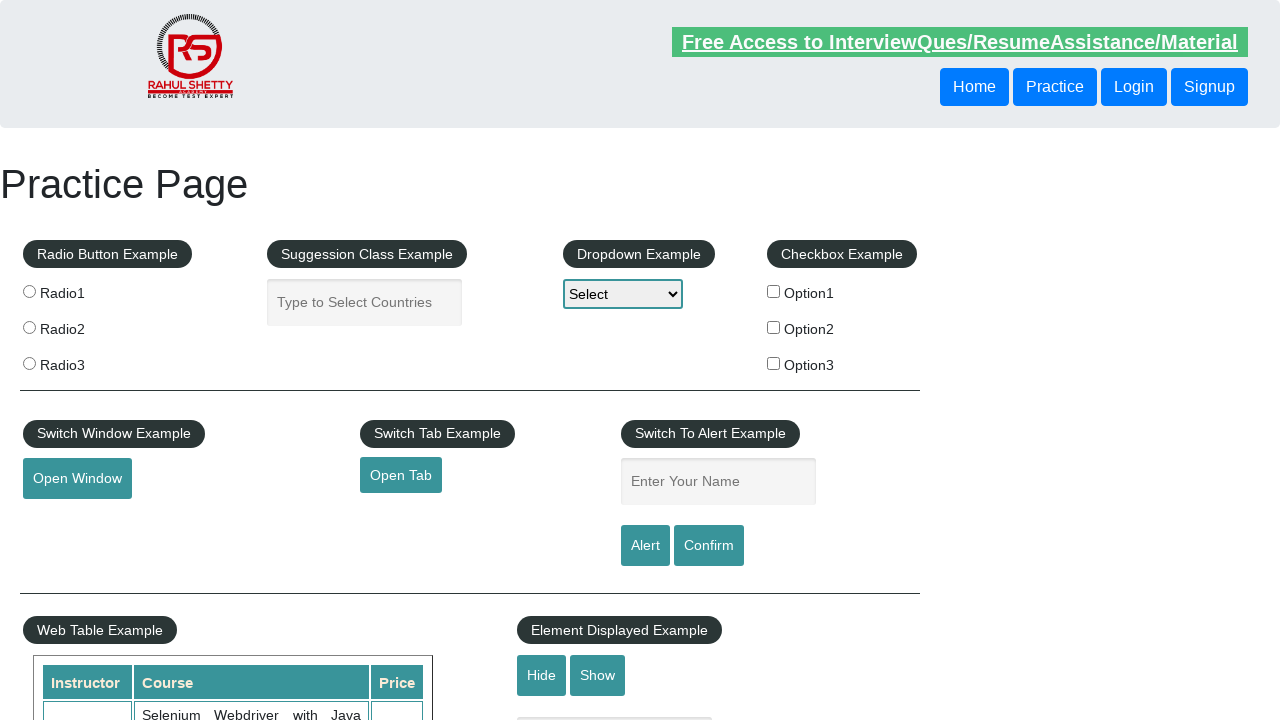

Navigated to automation practice page
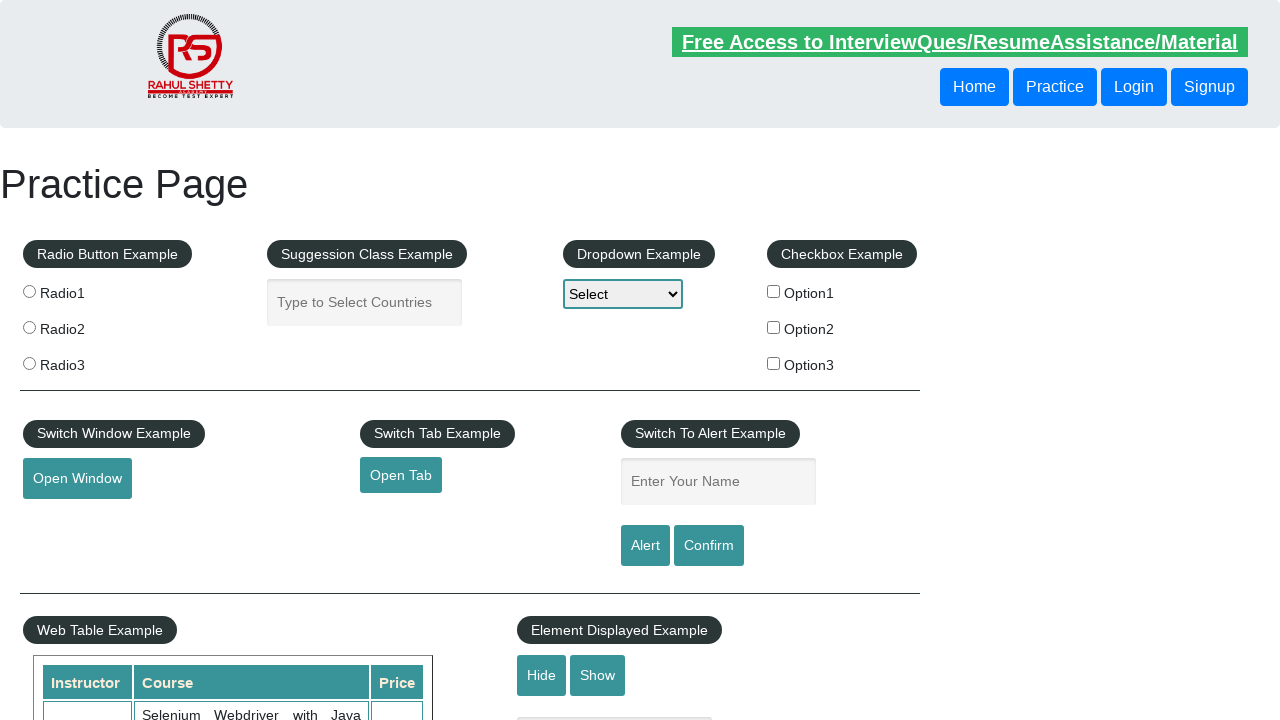

Footer links selector became available
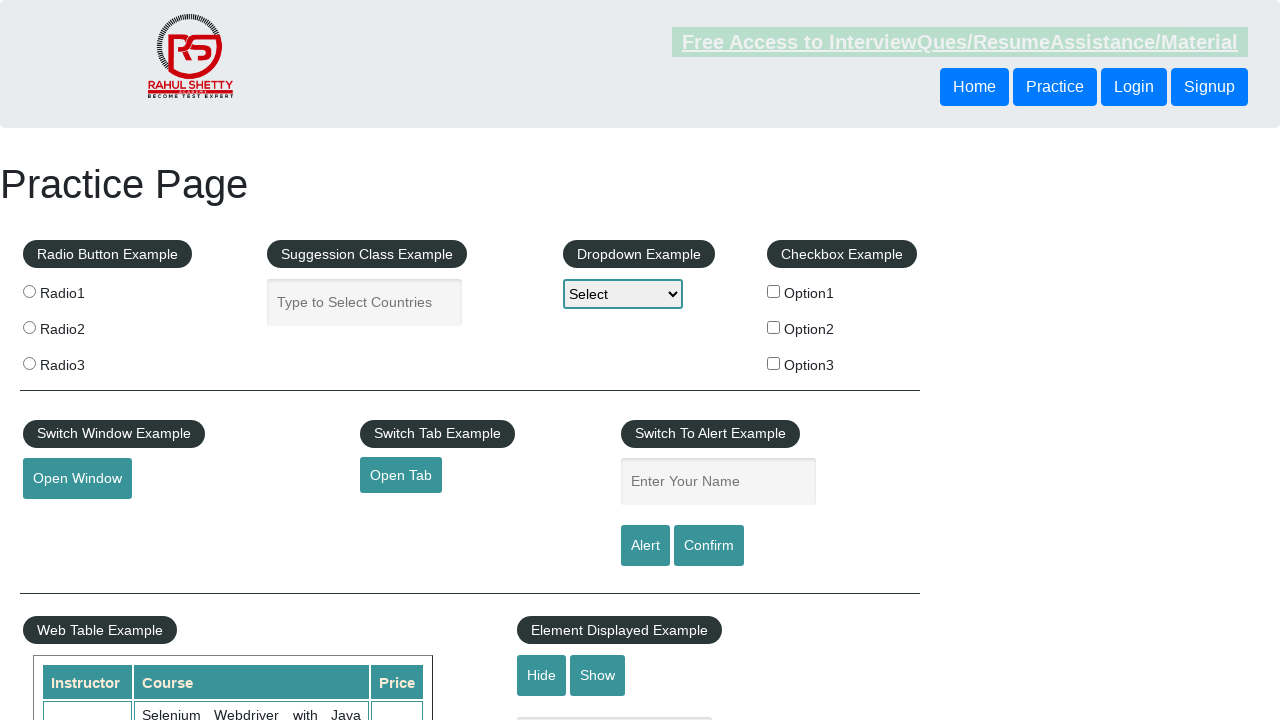

Retrieved all footer links (20 links found)
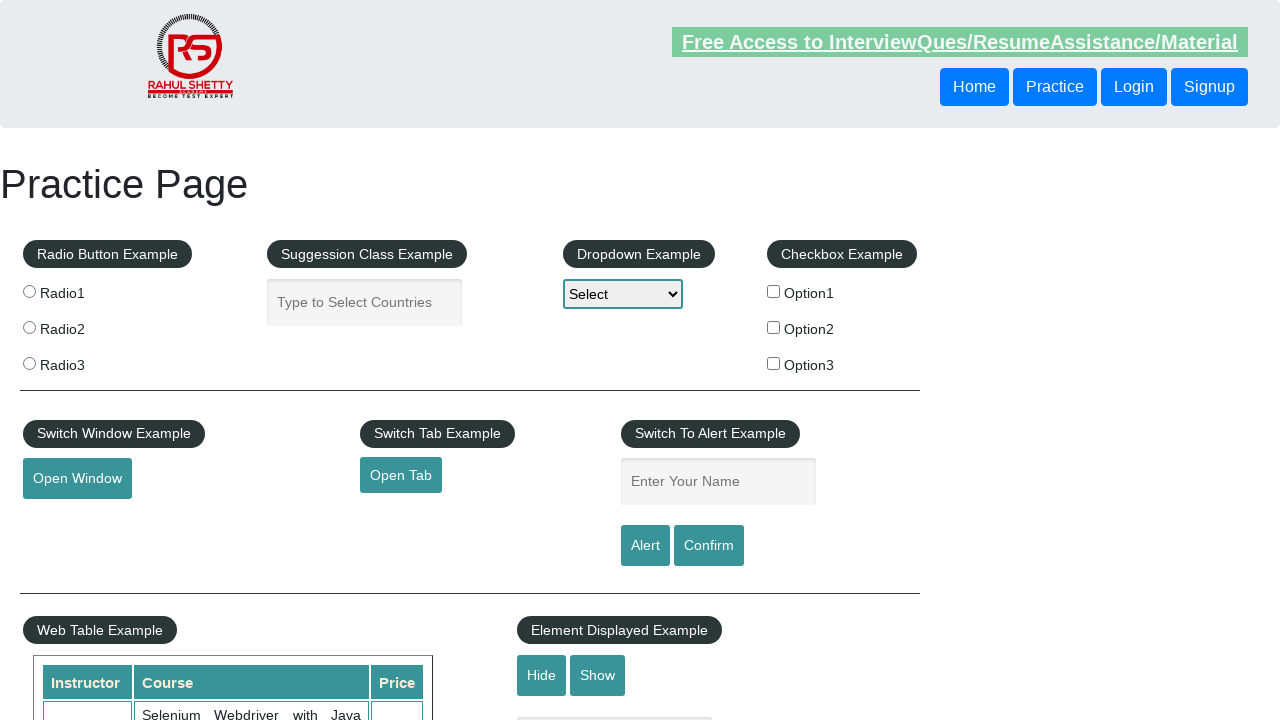

Retrieved href attribute from footer link: #
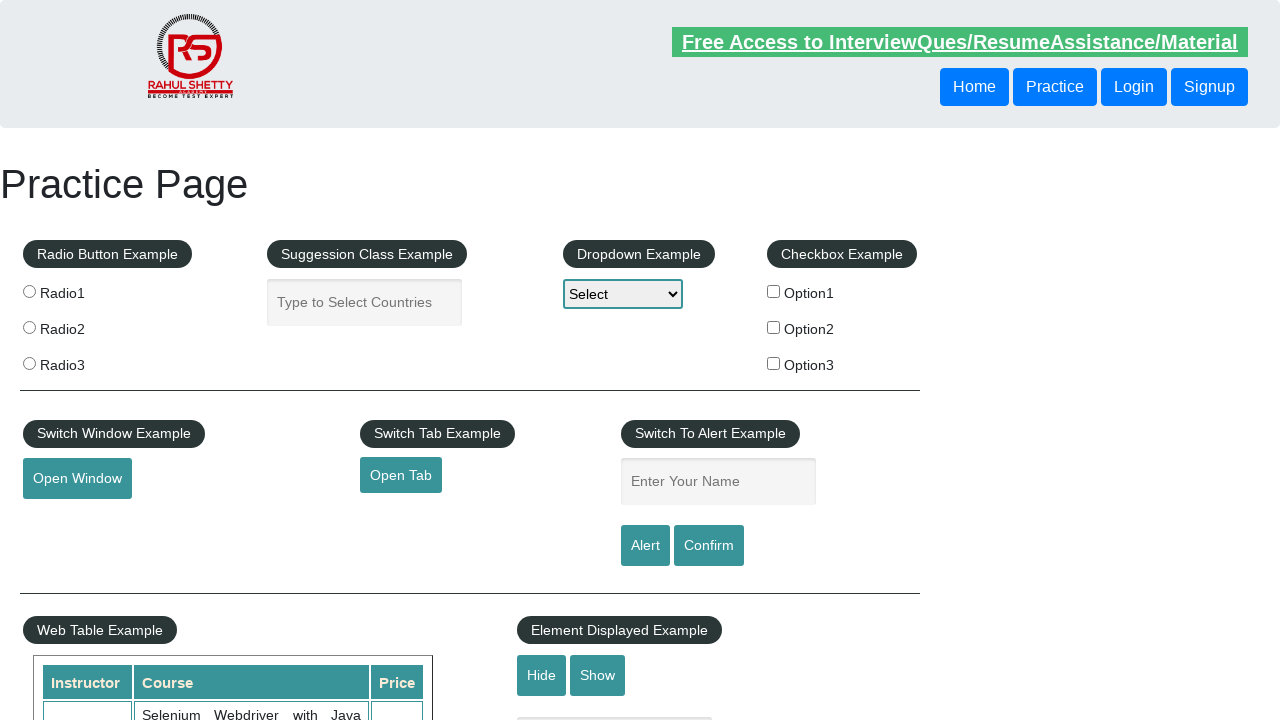

Verified footer link visibility status: True
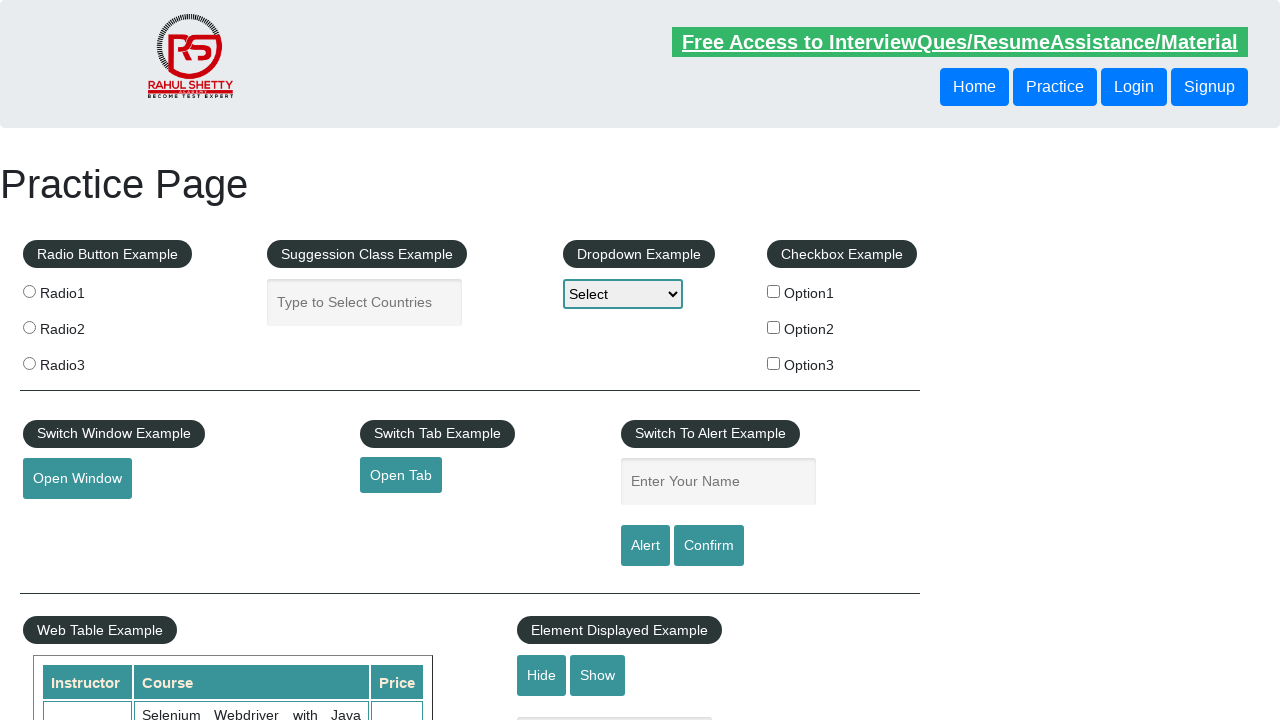

Retrieved href attribute from footer link: http://www.restapitutorial.com/
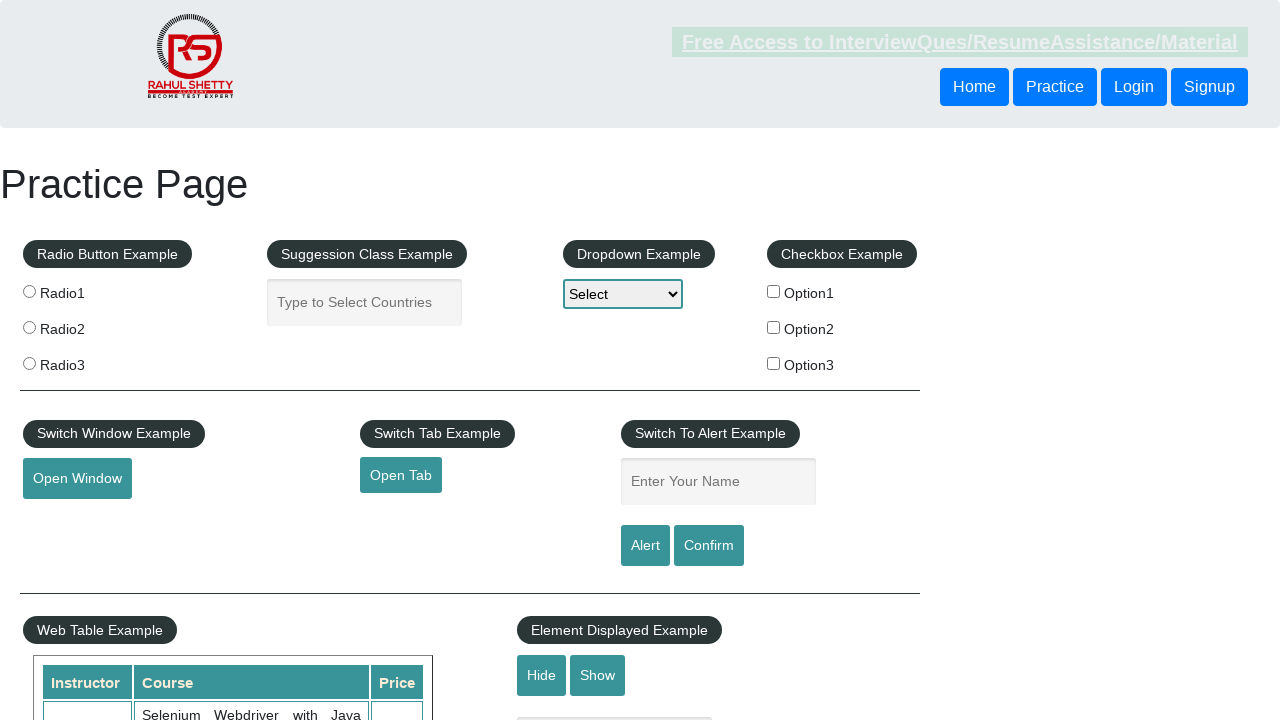

Verified footer link visibility status: True
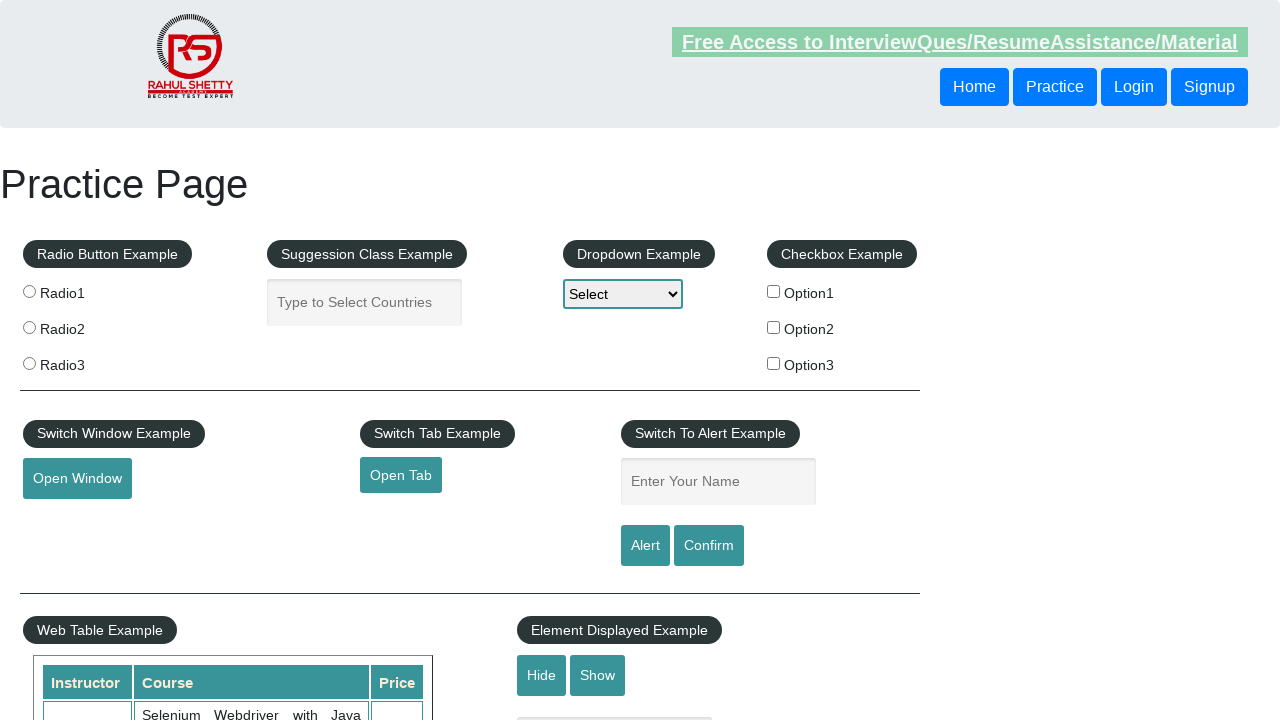

Retrieved href attribute from footer link: https://www.soapui.org/
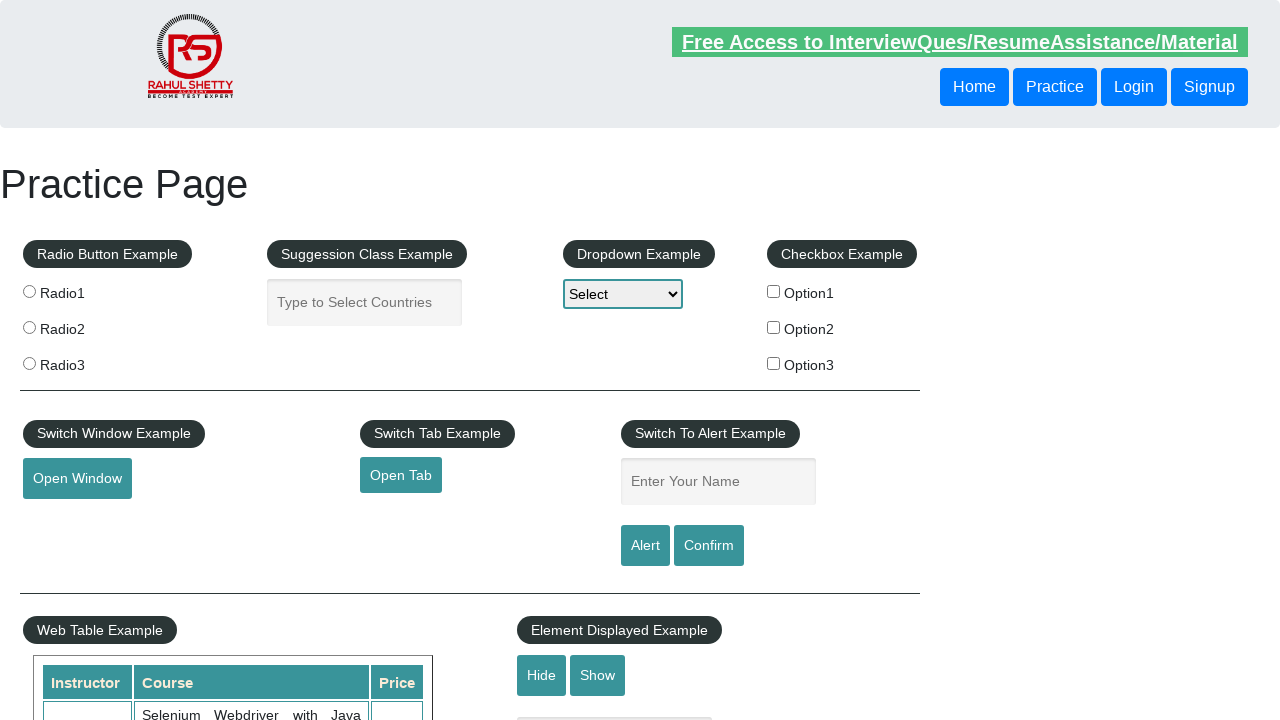

Verified footer link visibility status: True
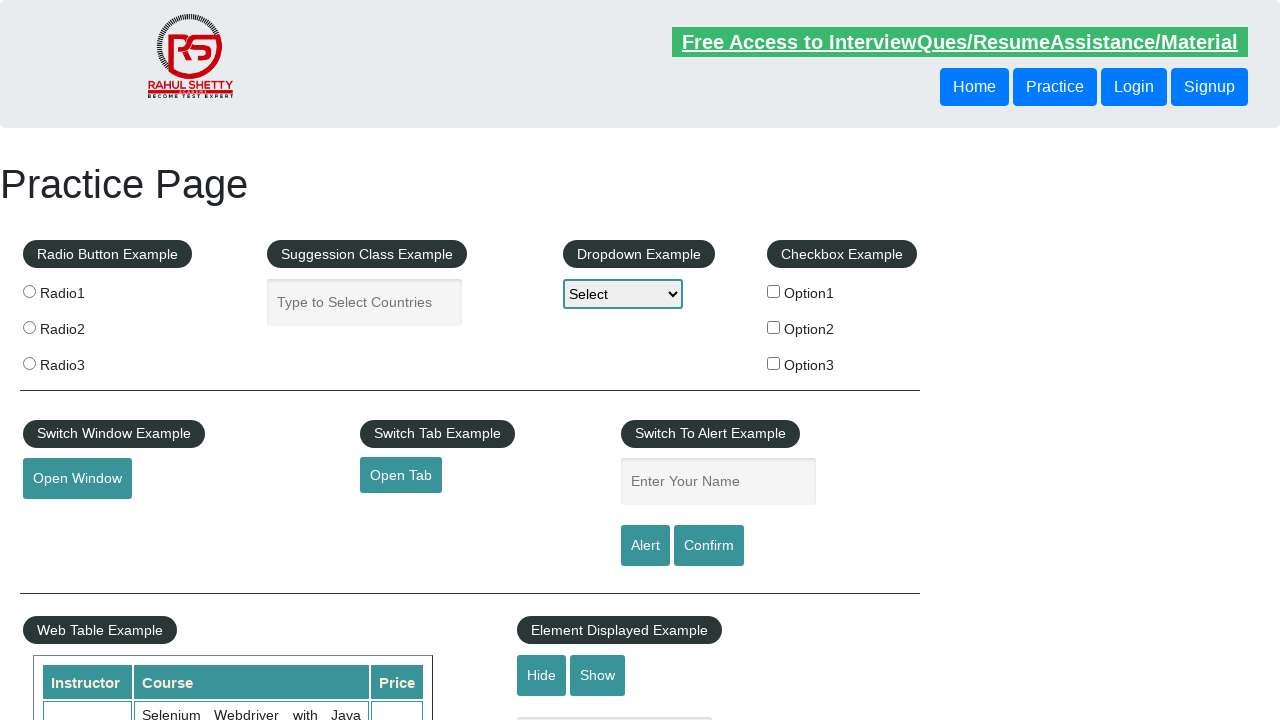

Retrieved href attribute from footer link: https://courses.rahulshettyacademy.com/p/appium-tutorial
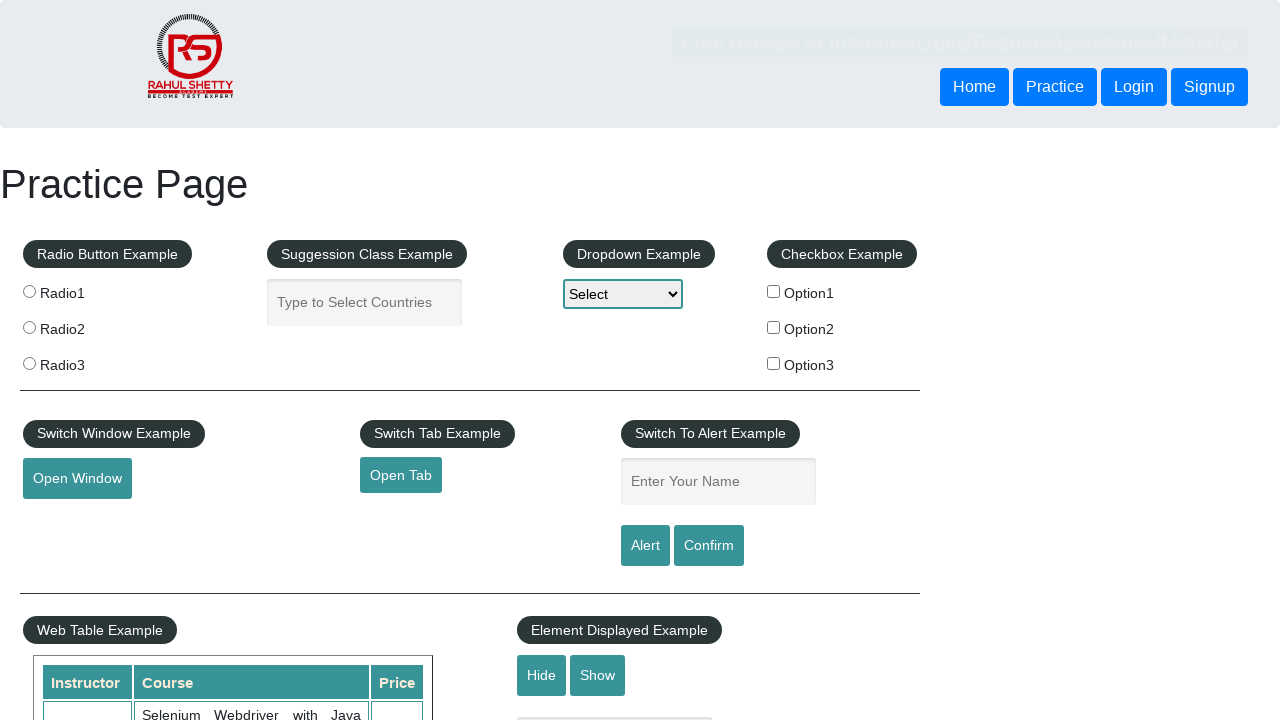

Verified footer link visibility status: True
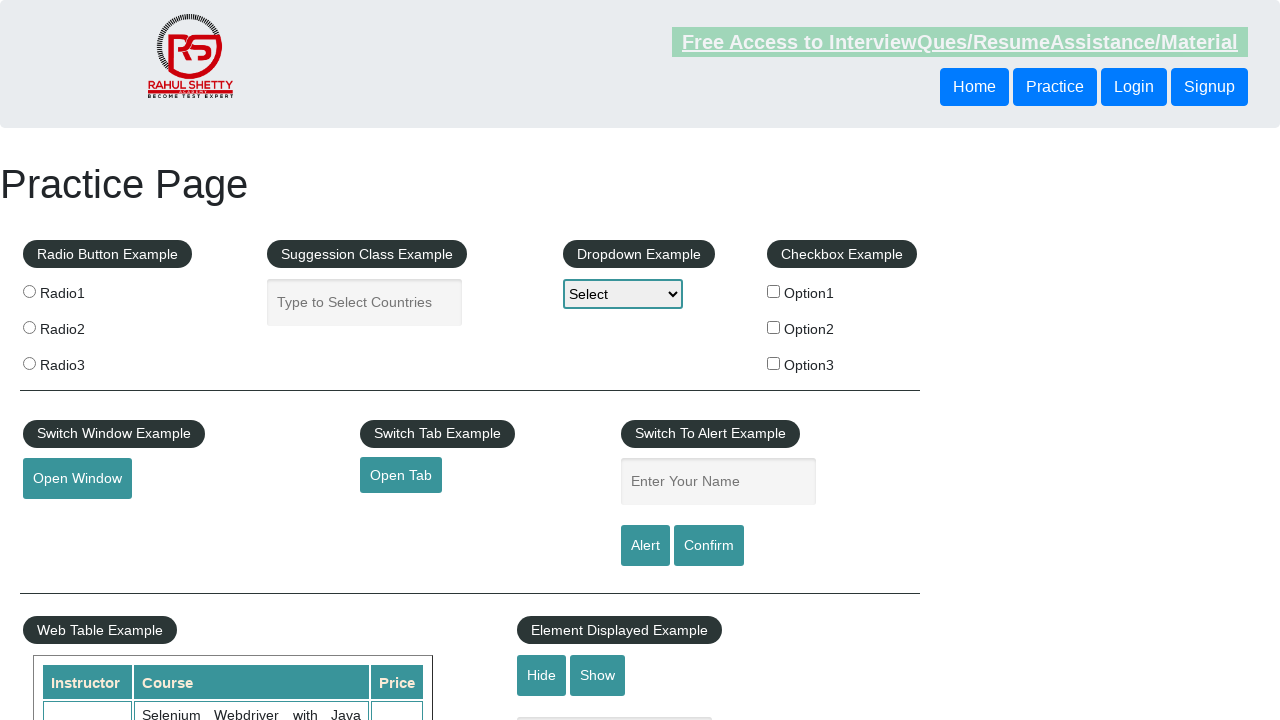

Retrieved href attribute from footer link: https://jmeter.apache.org/
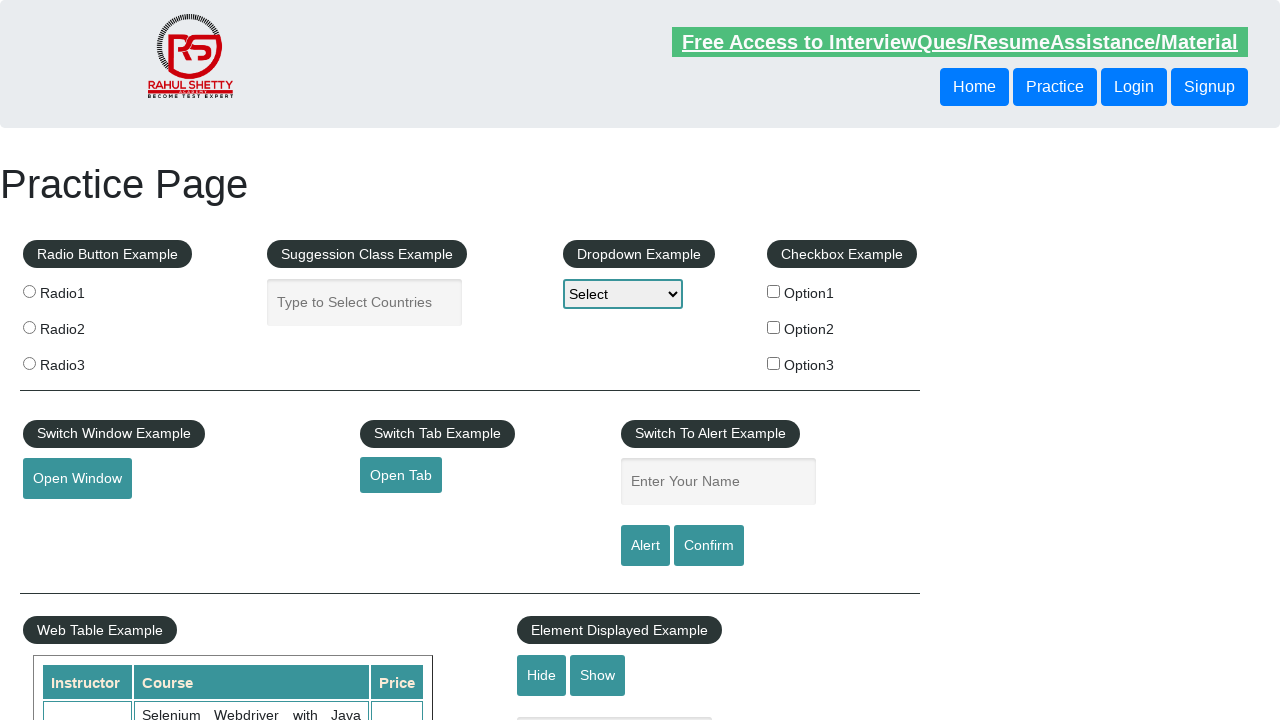

Verified footer link visibility status: True
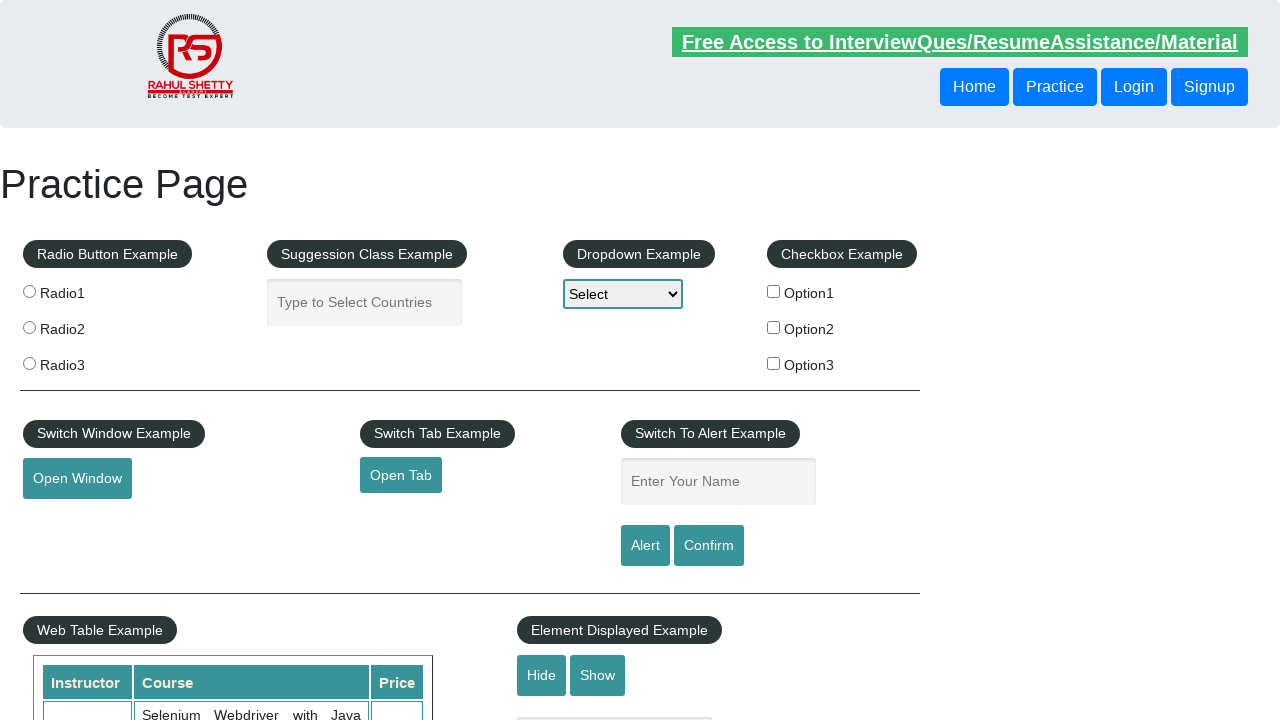

Retrieved href attribute from footer link: #
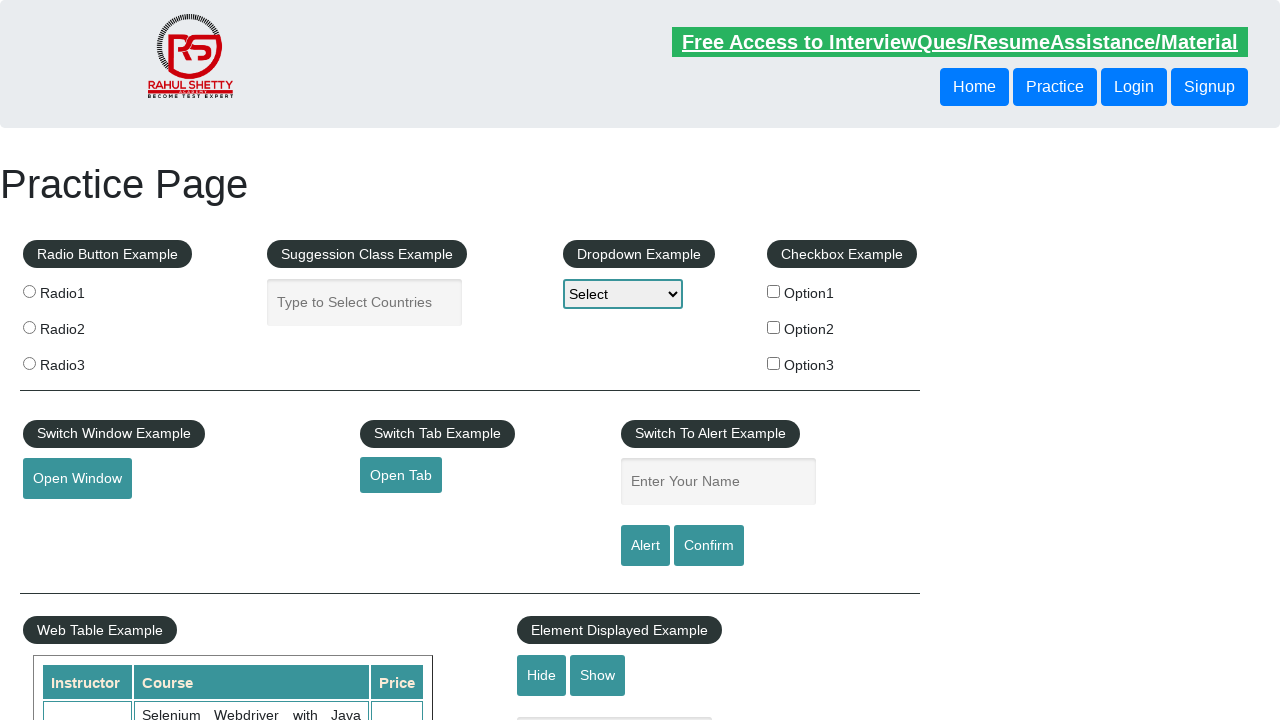

Verified footer link visibility status: True
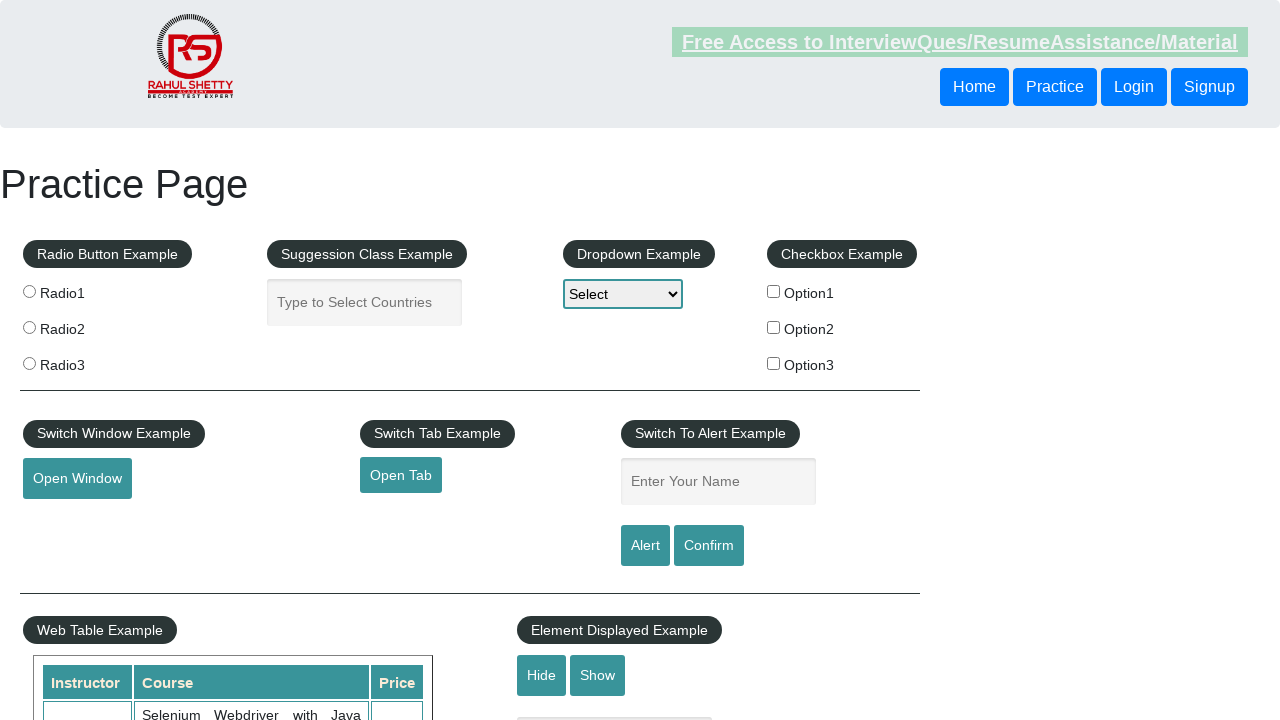

Retrieved href attribute from footer link: https://rahulshettyacademy.com/brokenlink
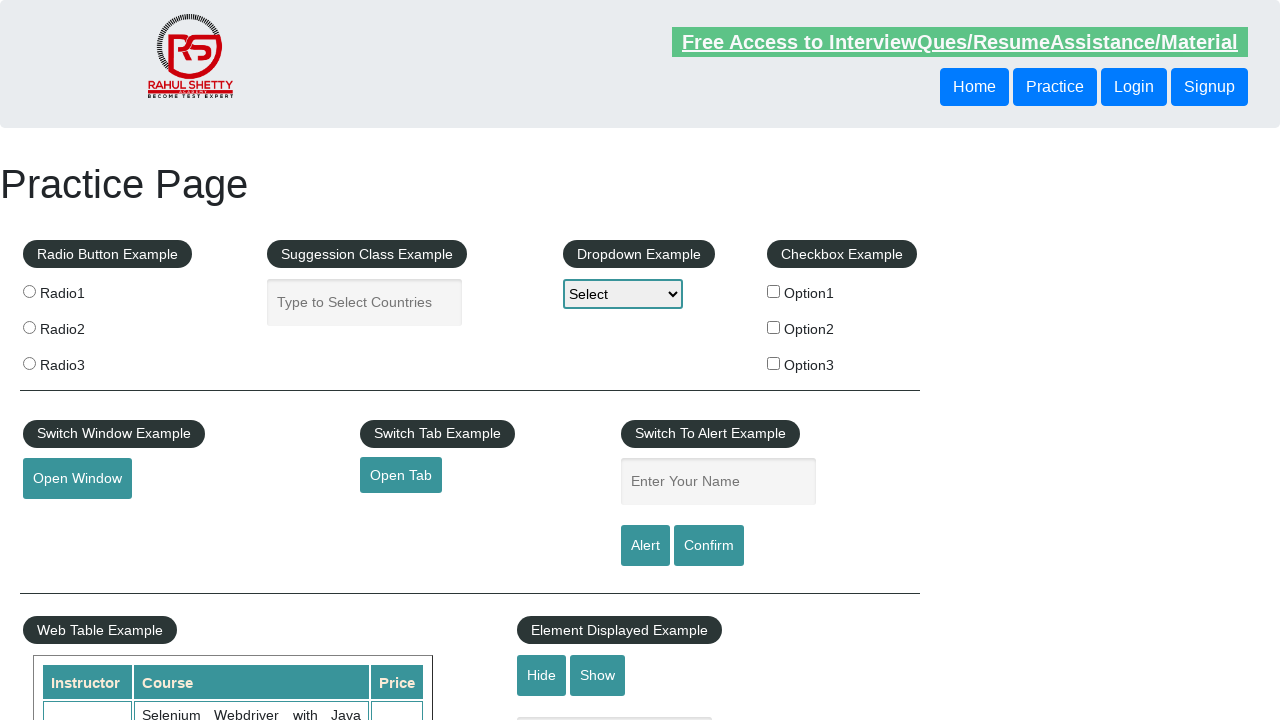

Verified footer link visibility status: True
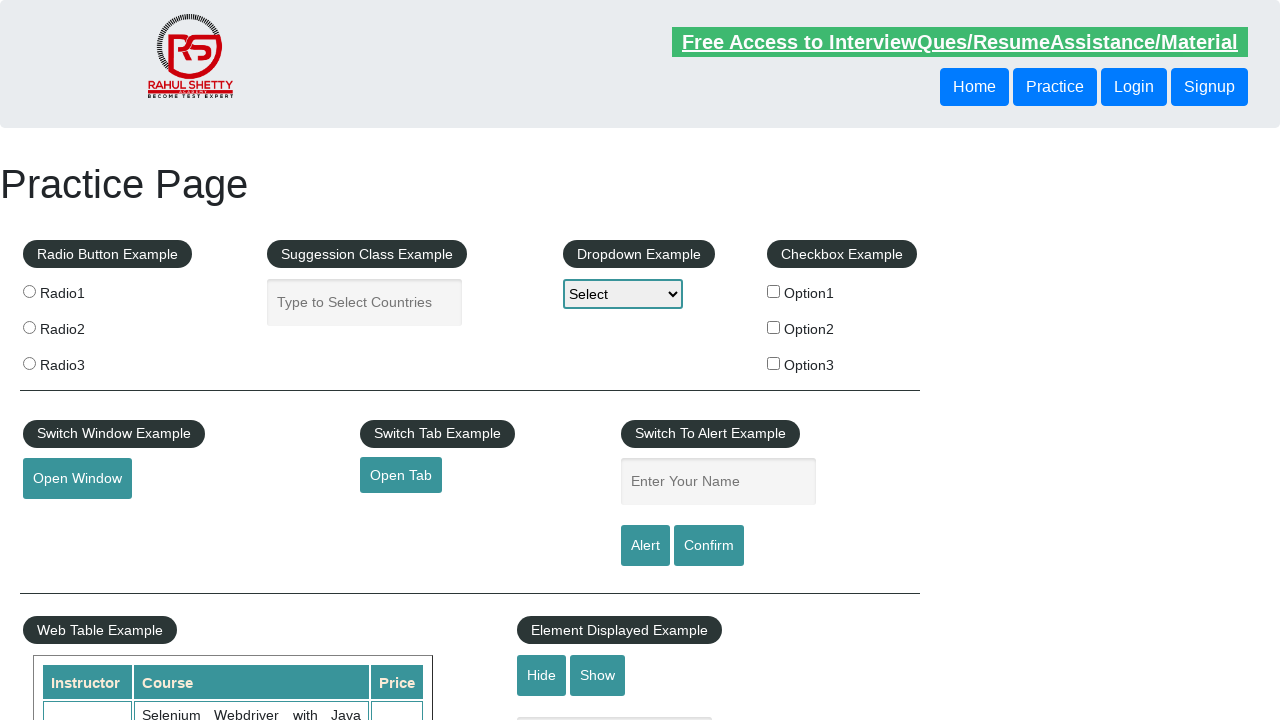

Retrieved href attribute from footer link: #
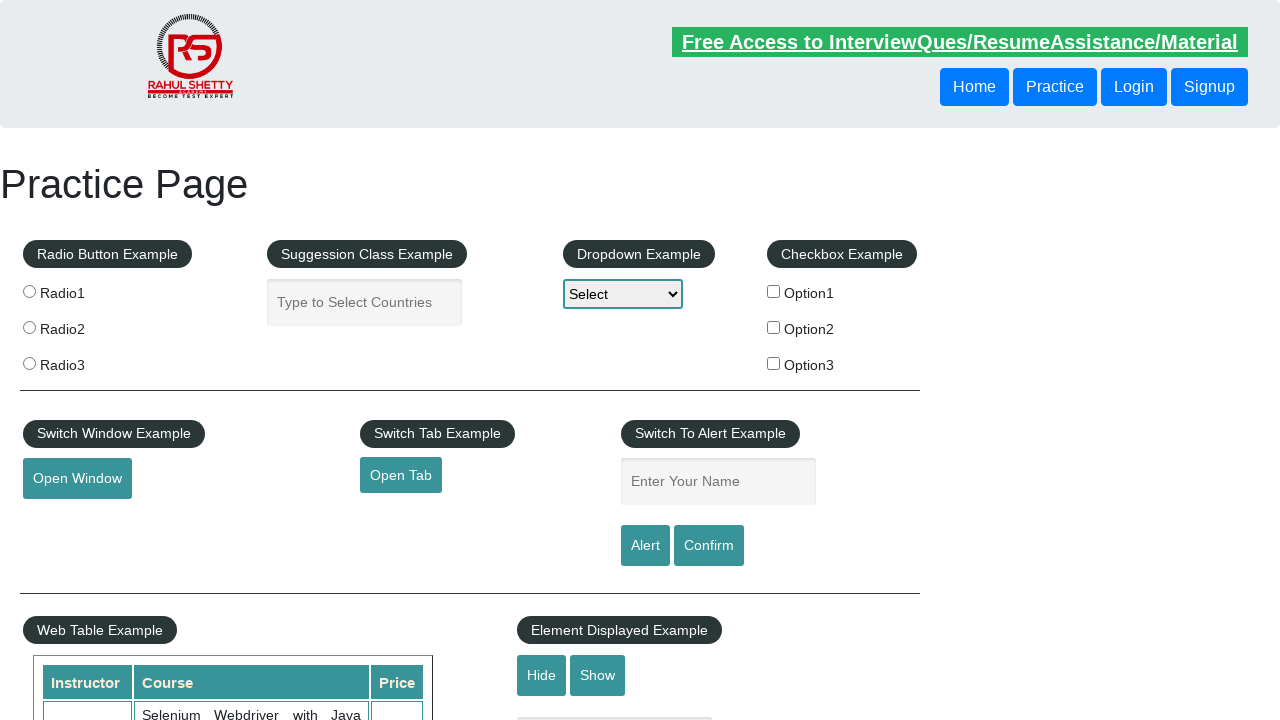

Verified footer link visibility status: True
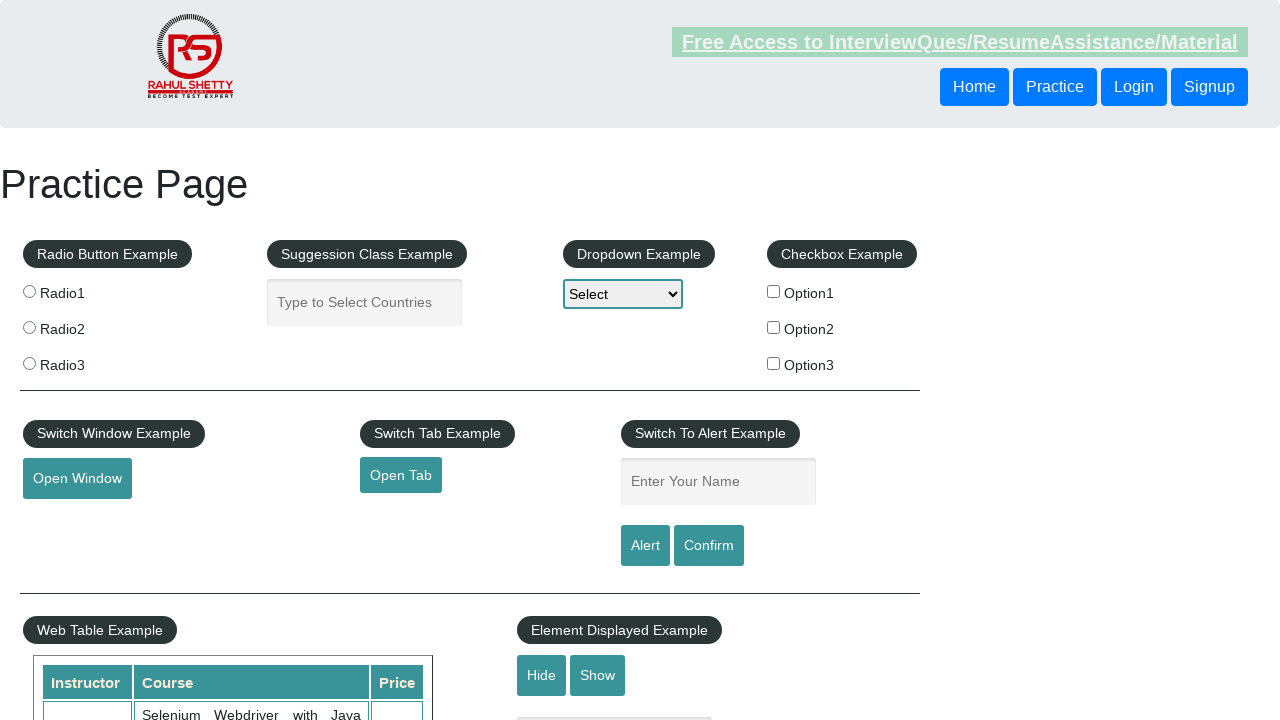

Retrieved href attribute from footer link: #
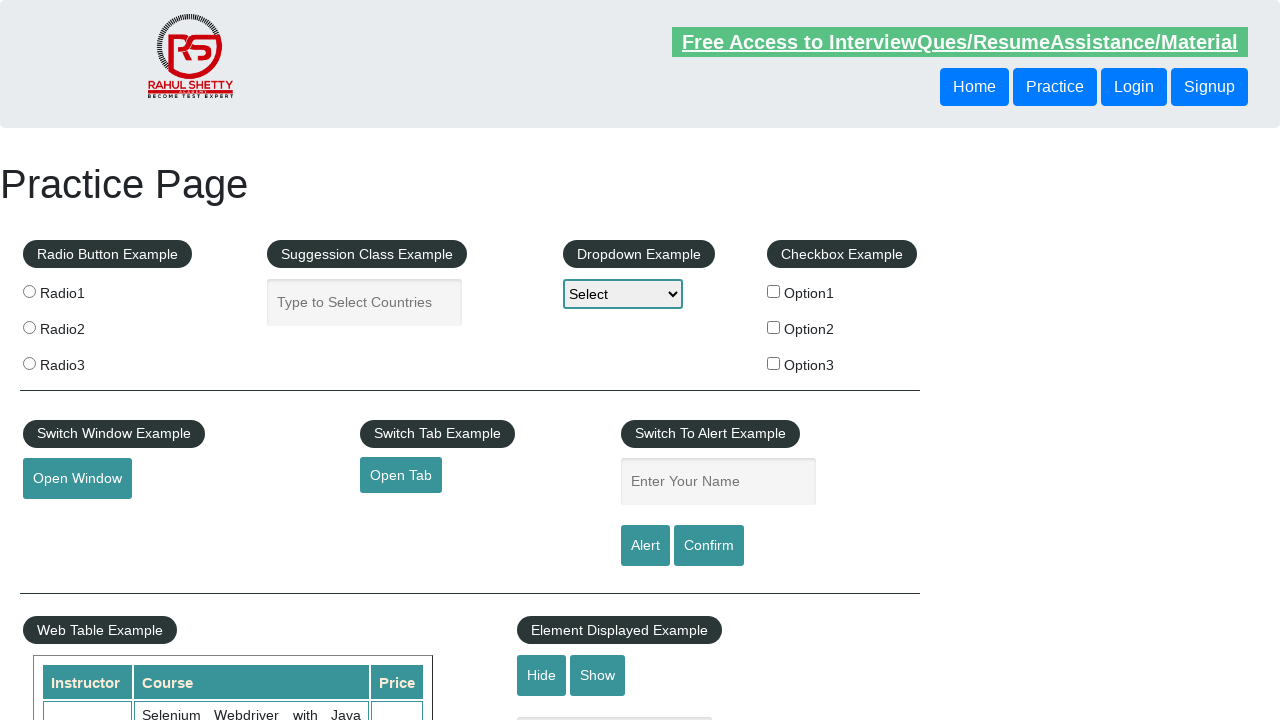

Verified footer link visibility status: True
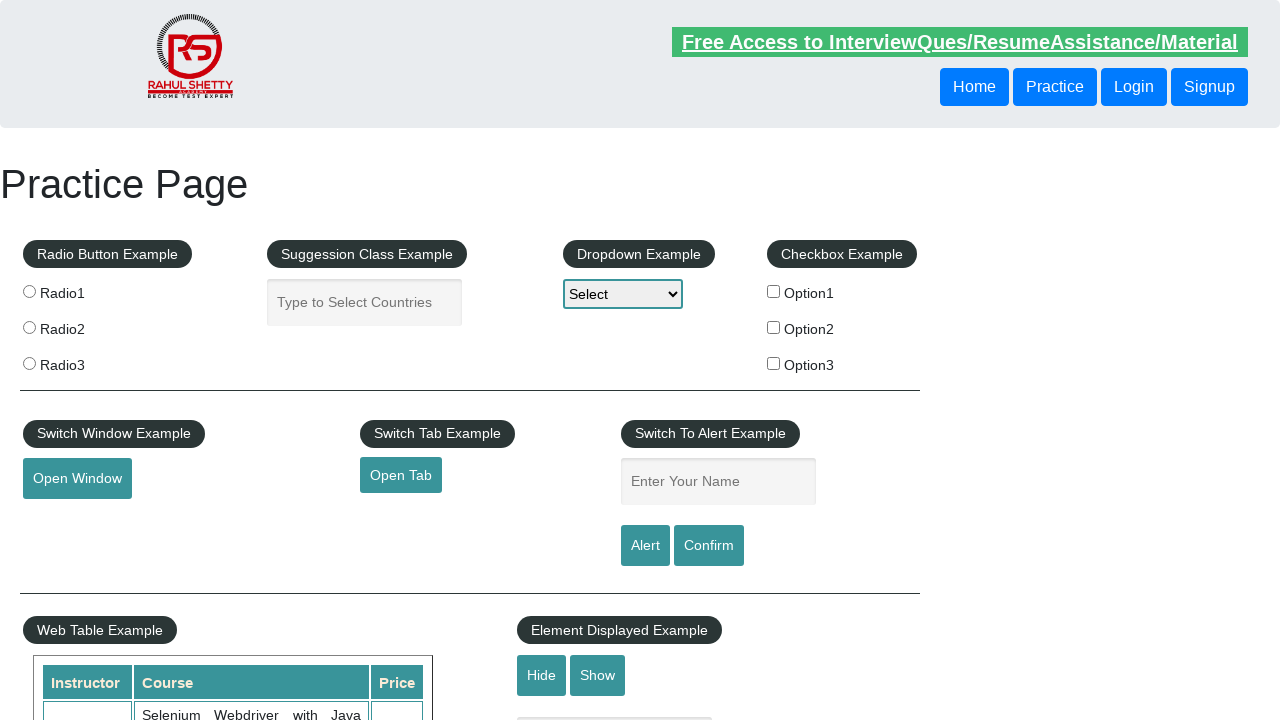

Retrieved href attribute from footer link: #
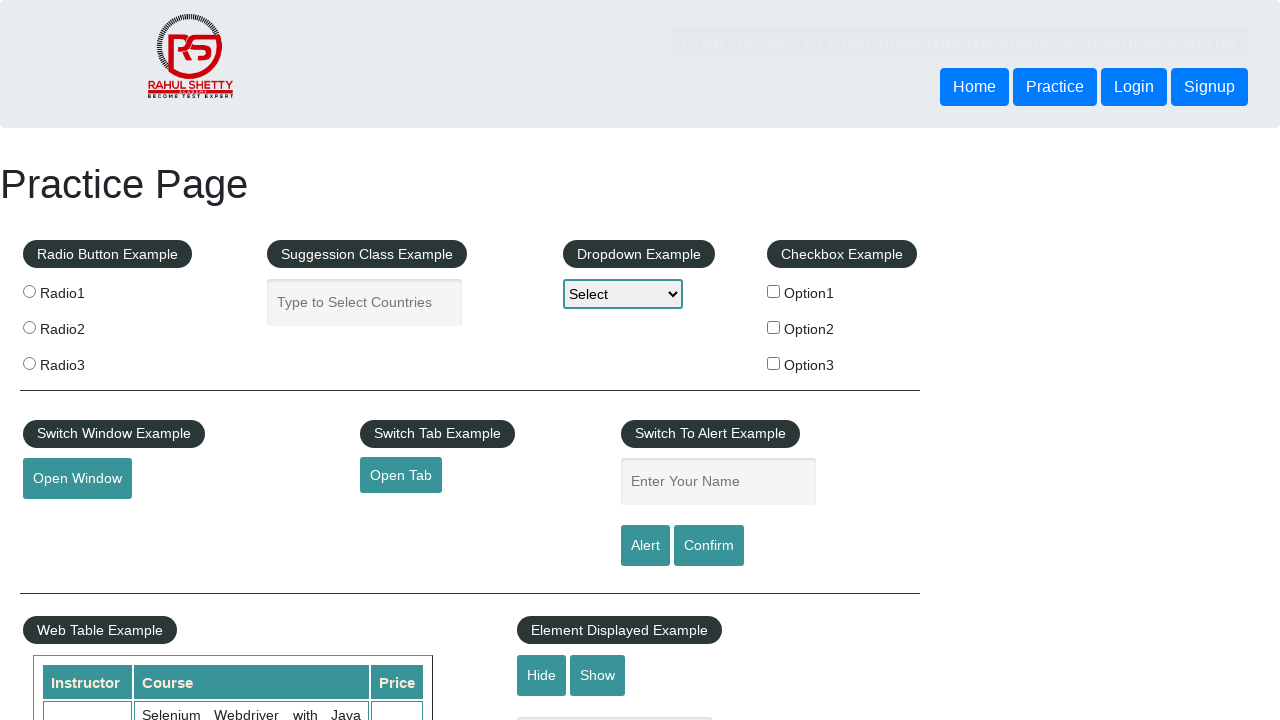

Verified footer link visibility status: True
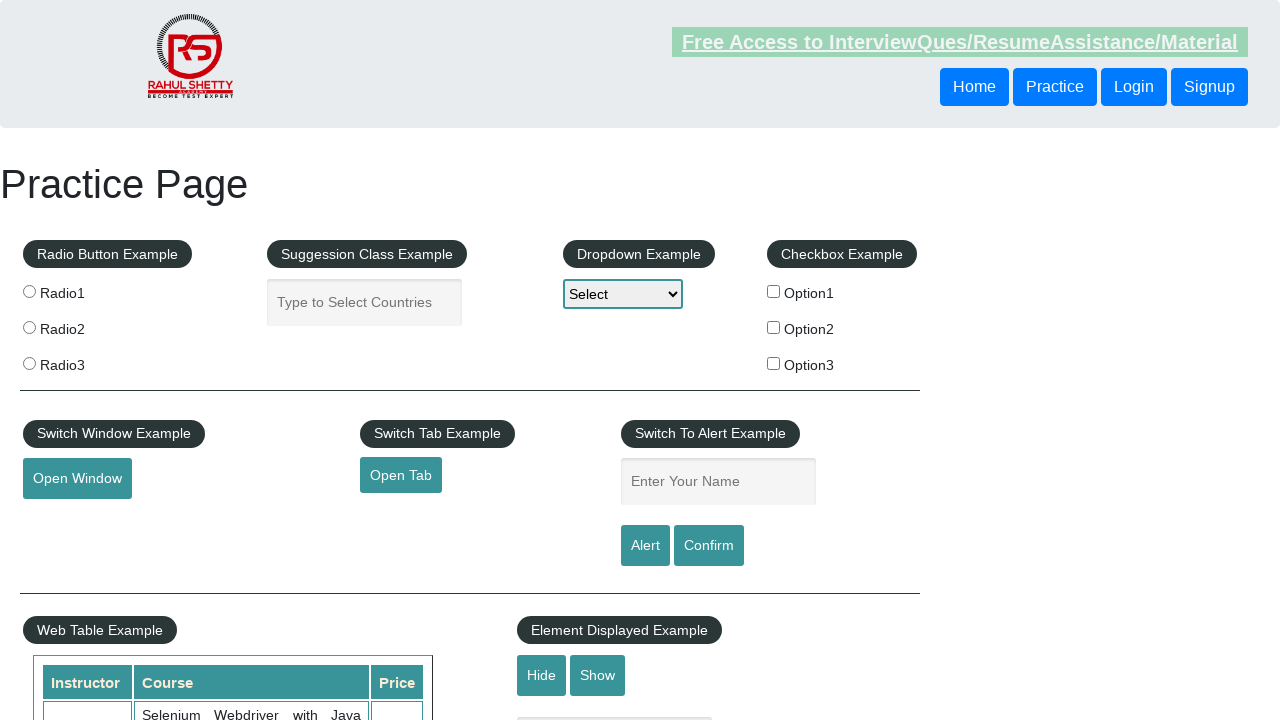

Retrieved href attribute from footer link: #
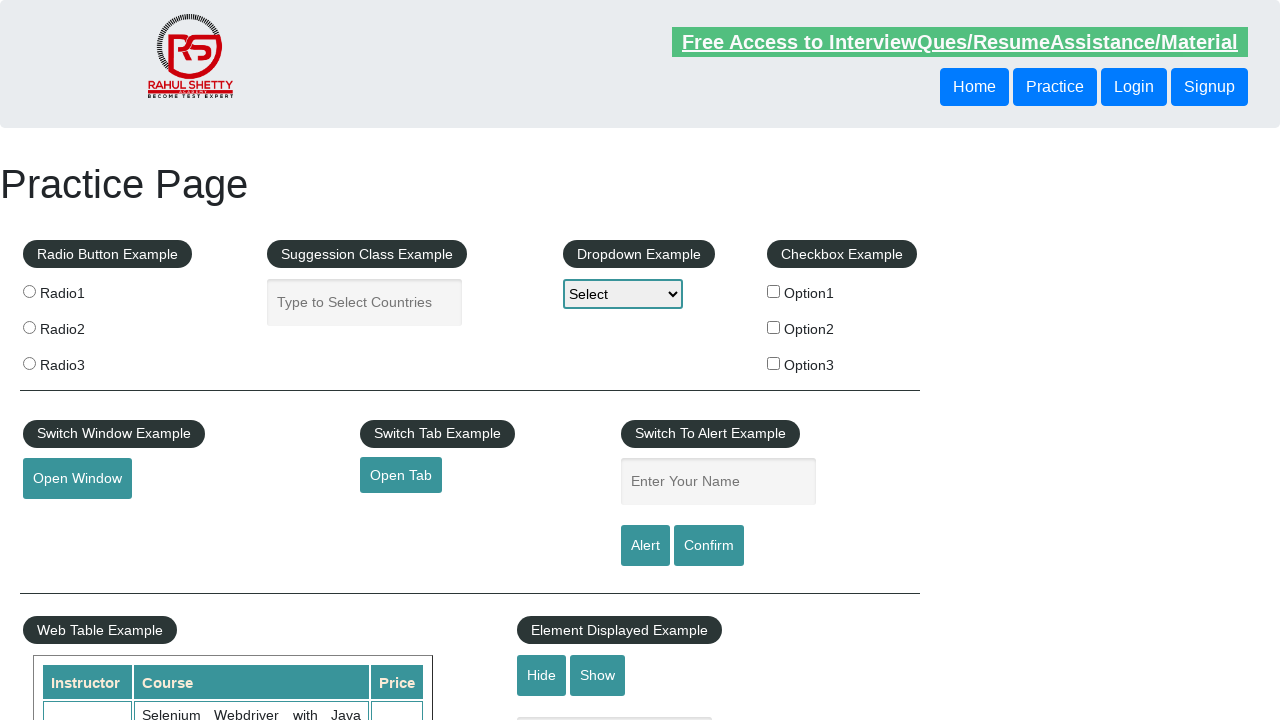

Verified footer link visibility status: True
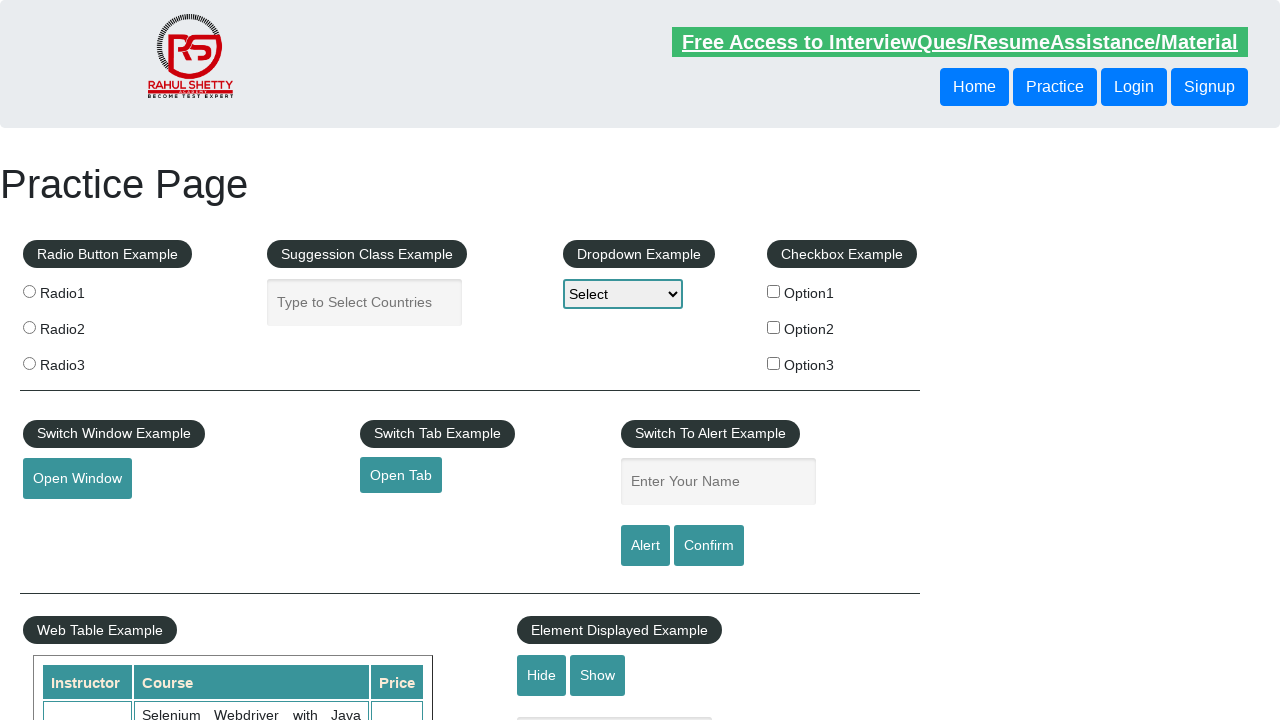

Retrieved href attribute from footer link: #
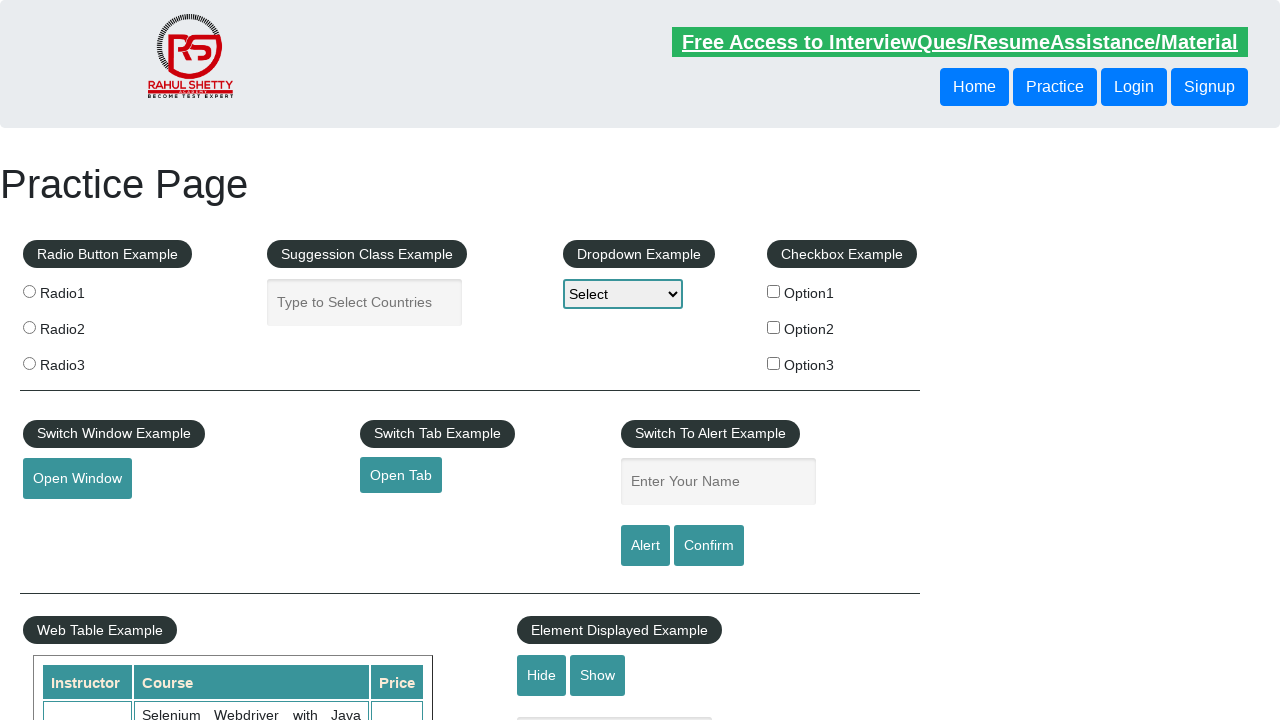

Verified footer link visibility status: True
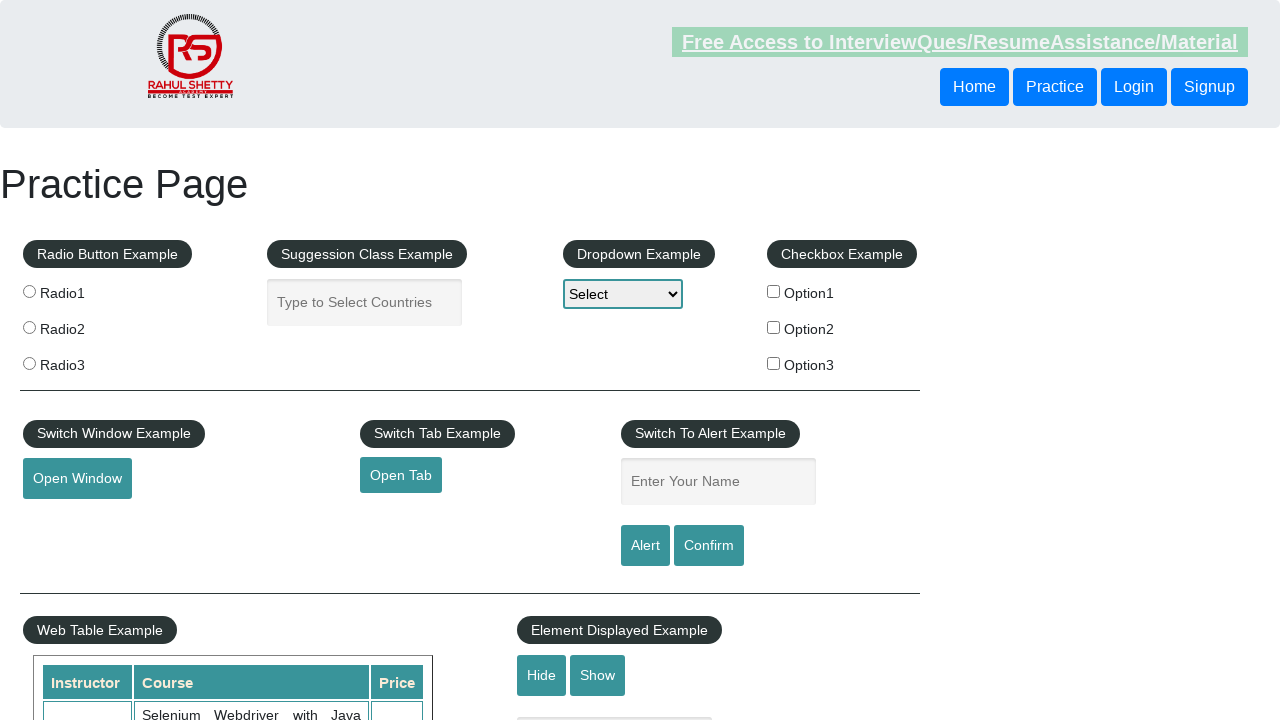

Retrieved href attribute from footer link: #
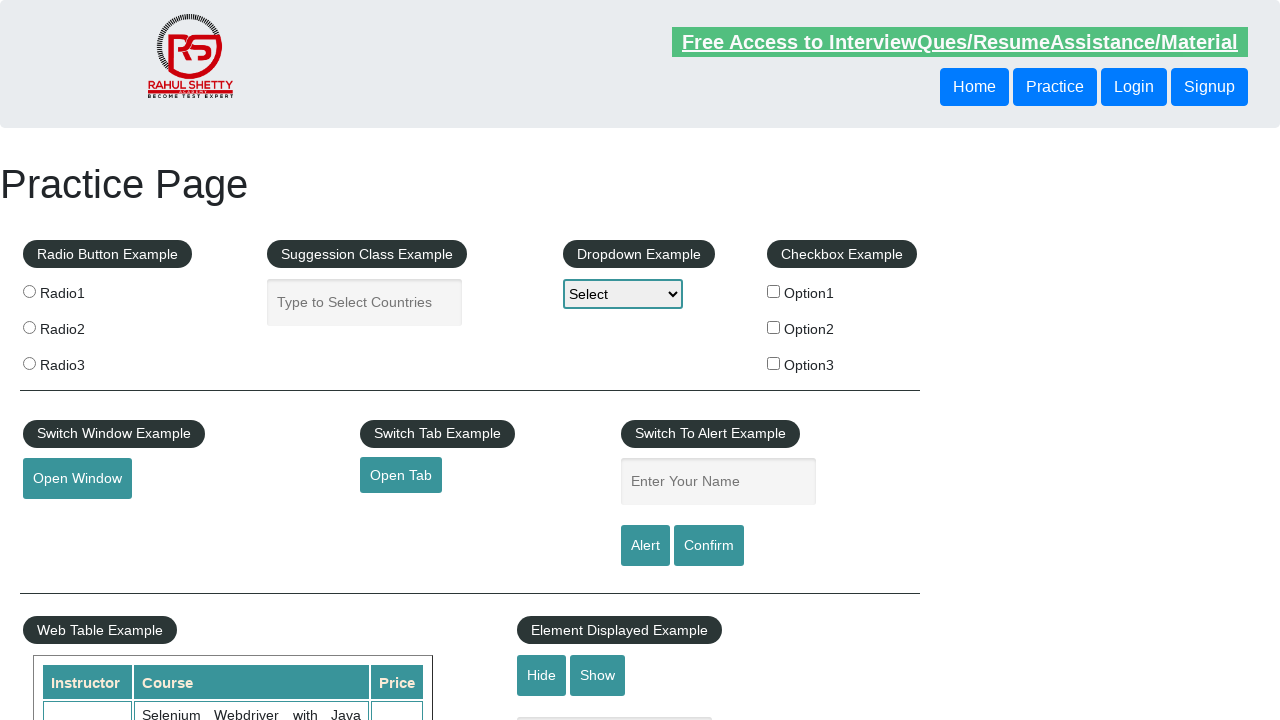

Verified footer link visibility status: True
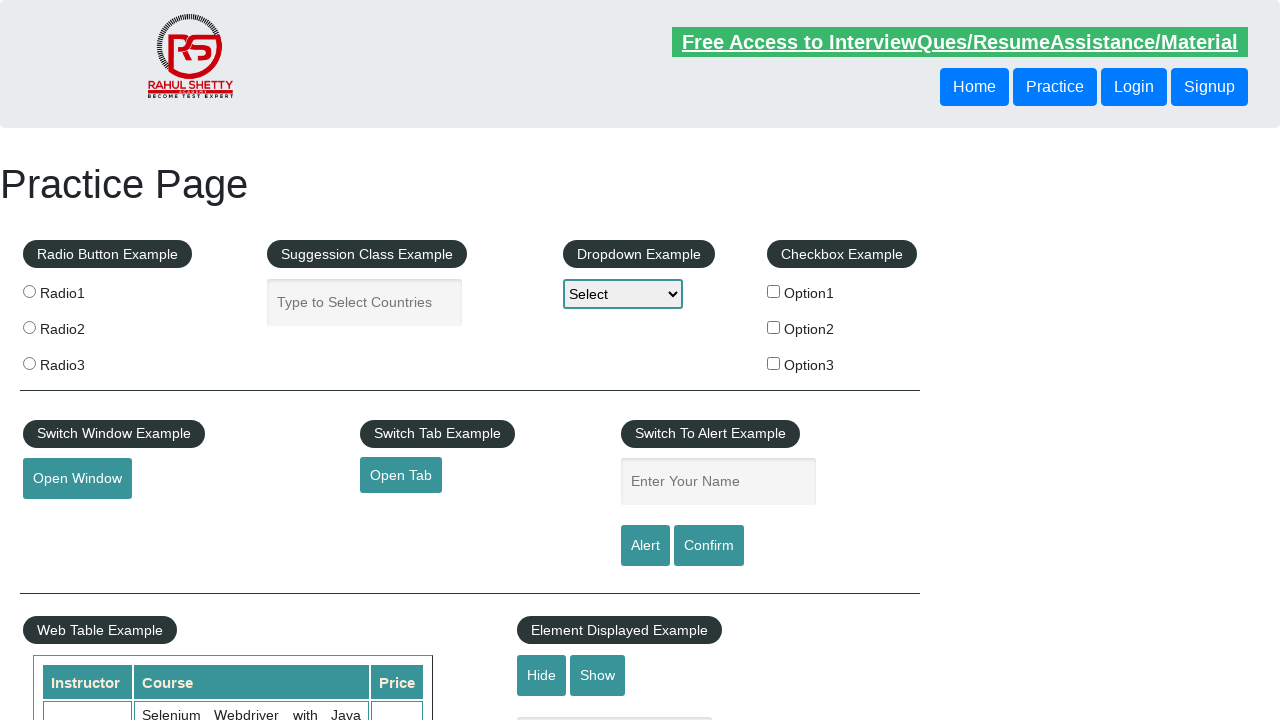

Retrieved href attribute from footer link: #
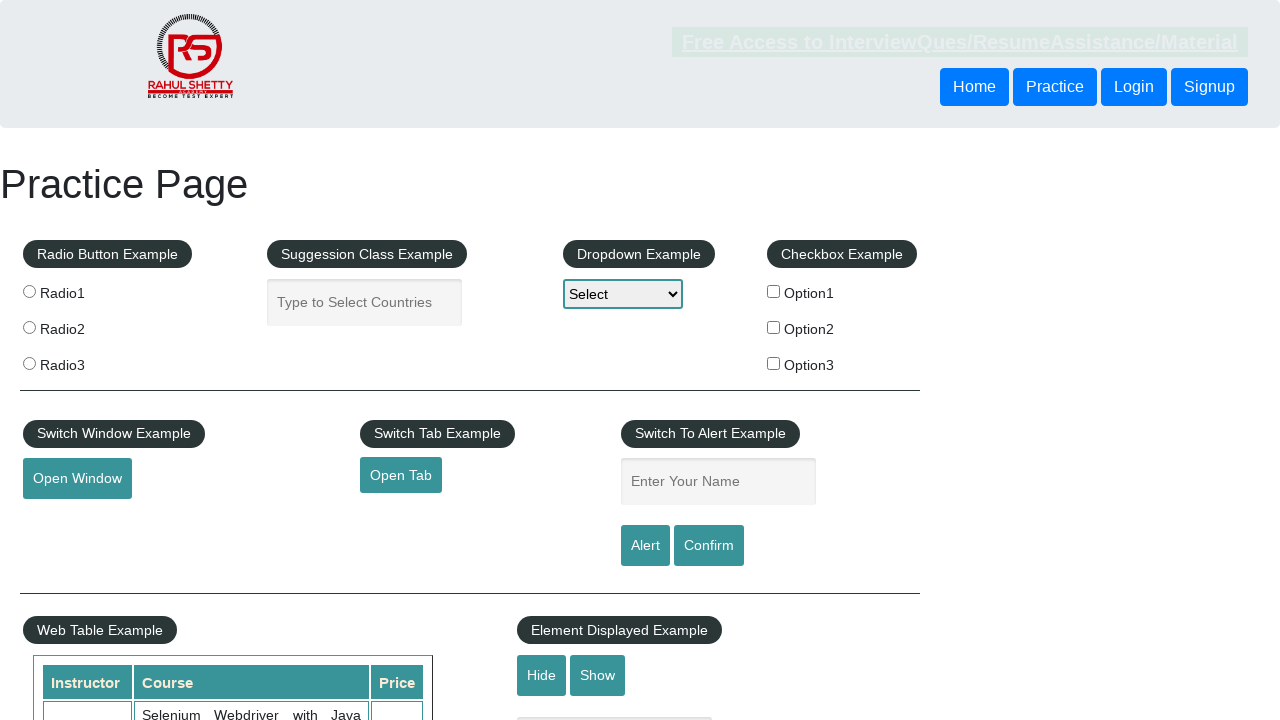

Verified footer link visibility status: True
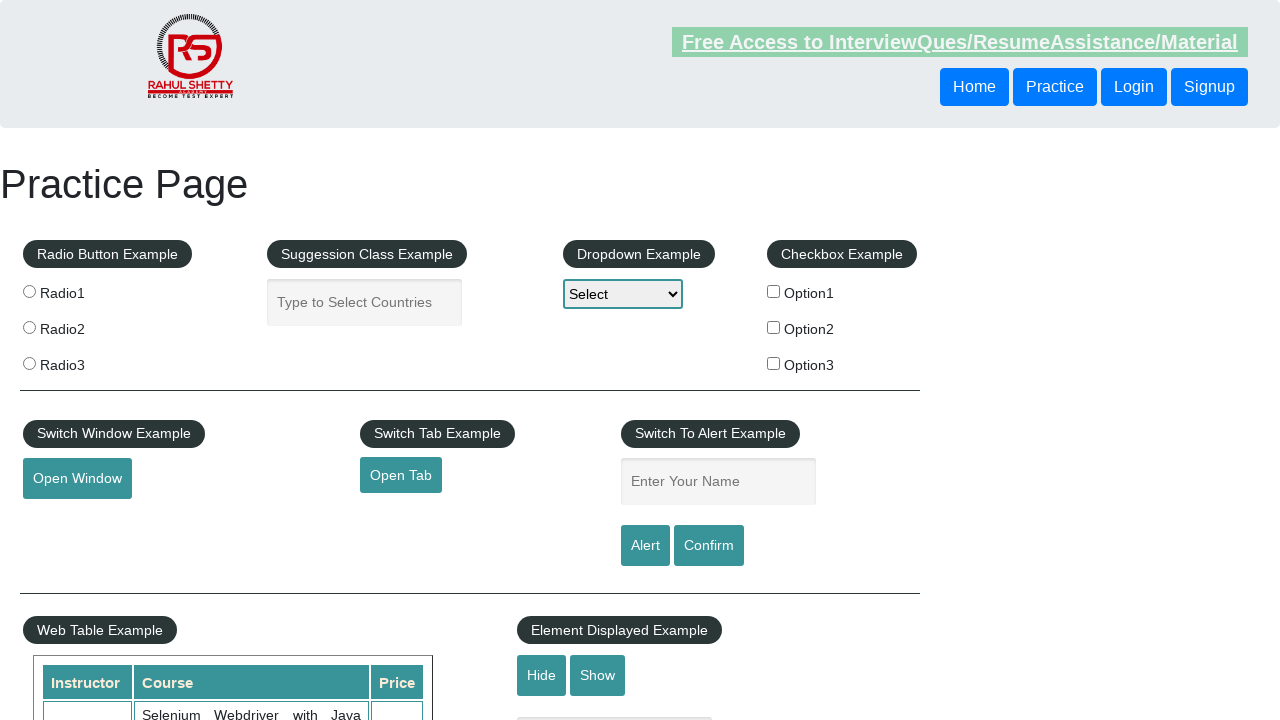

Retrieved href attribute from footer link: #
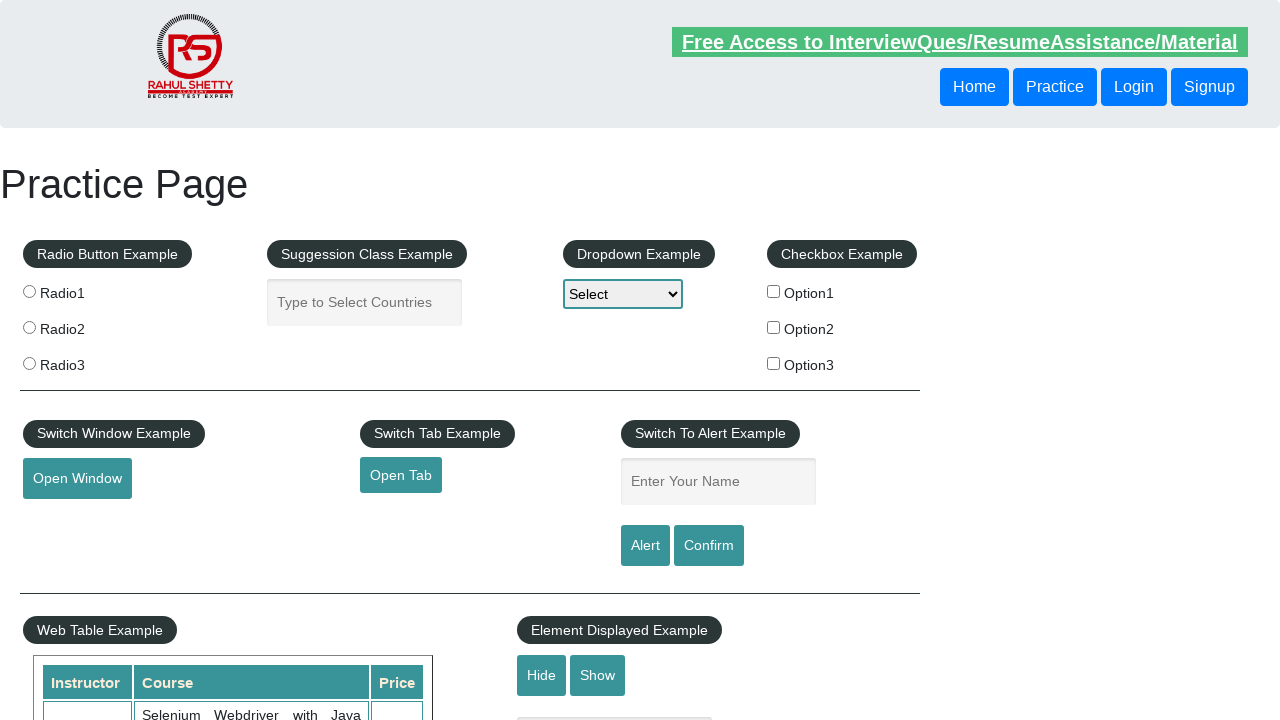

Verified footer link visibility status: True
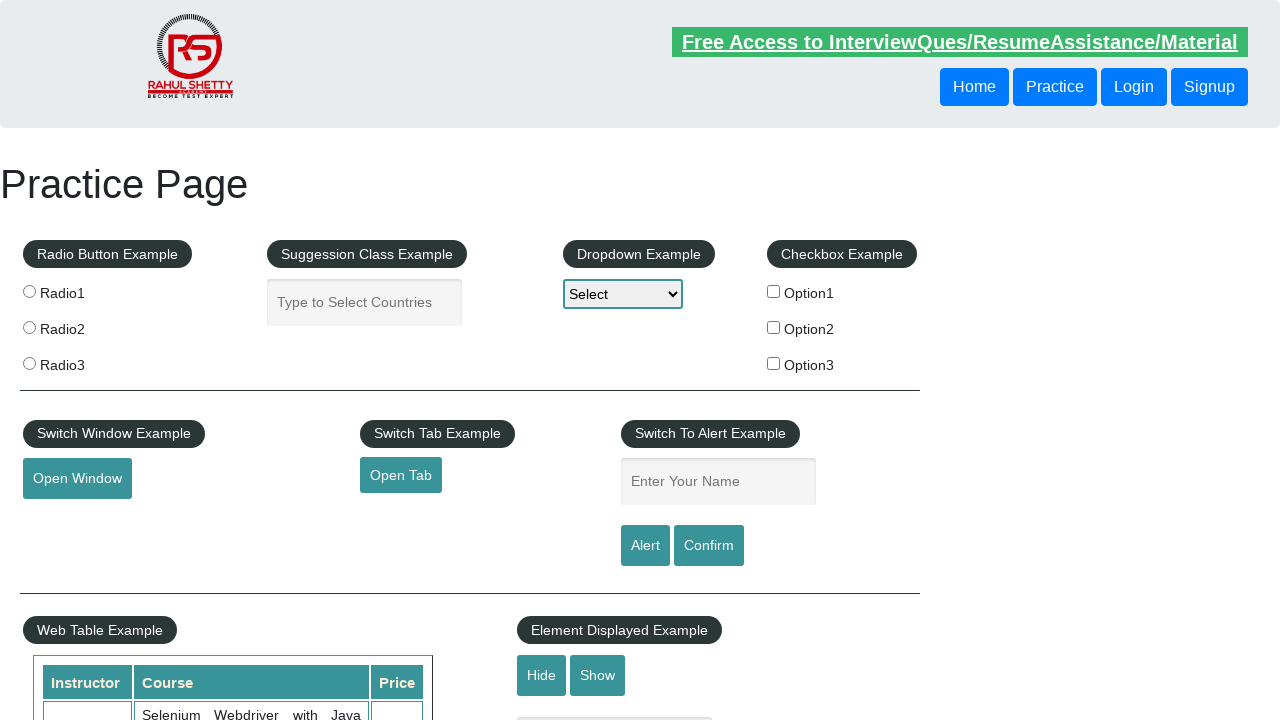

Retrieved href attribute from footer link: #
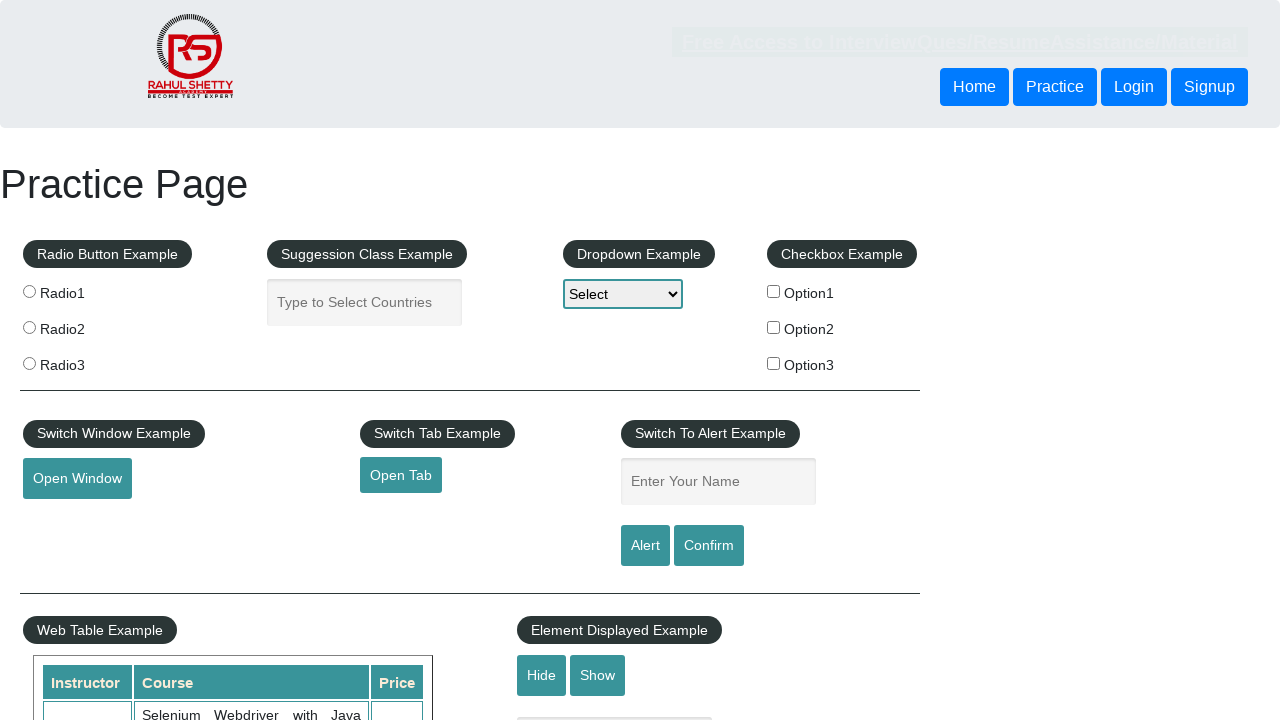

Verified footer link visibility status: True
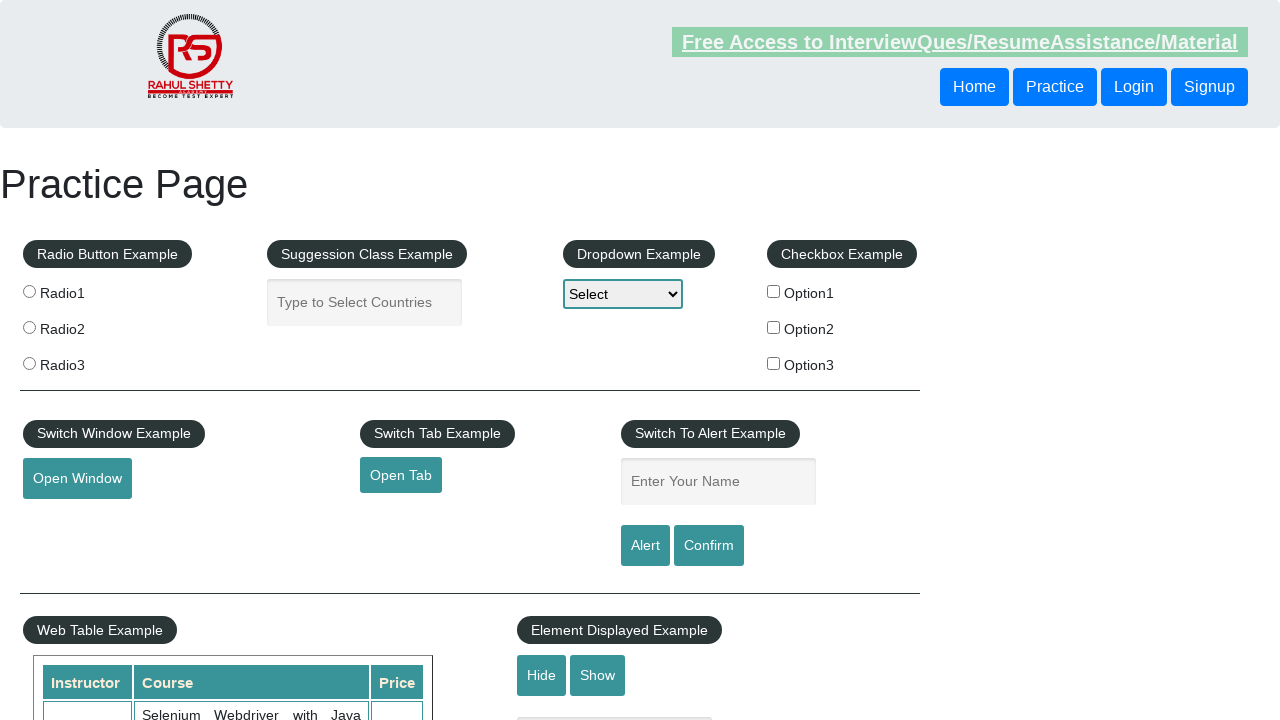

Retrieved href attribute from footer link: #
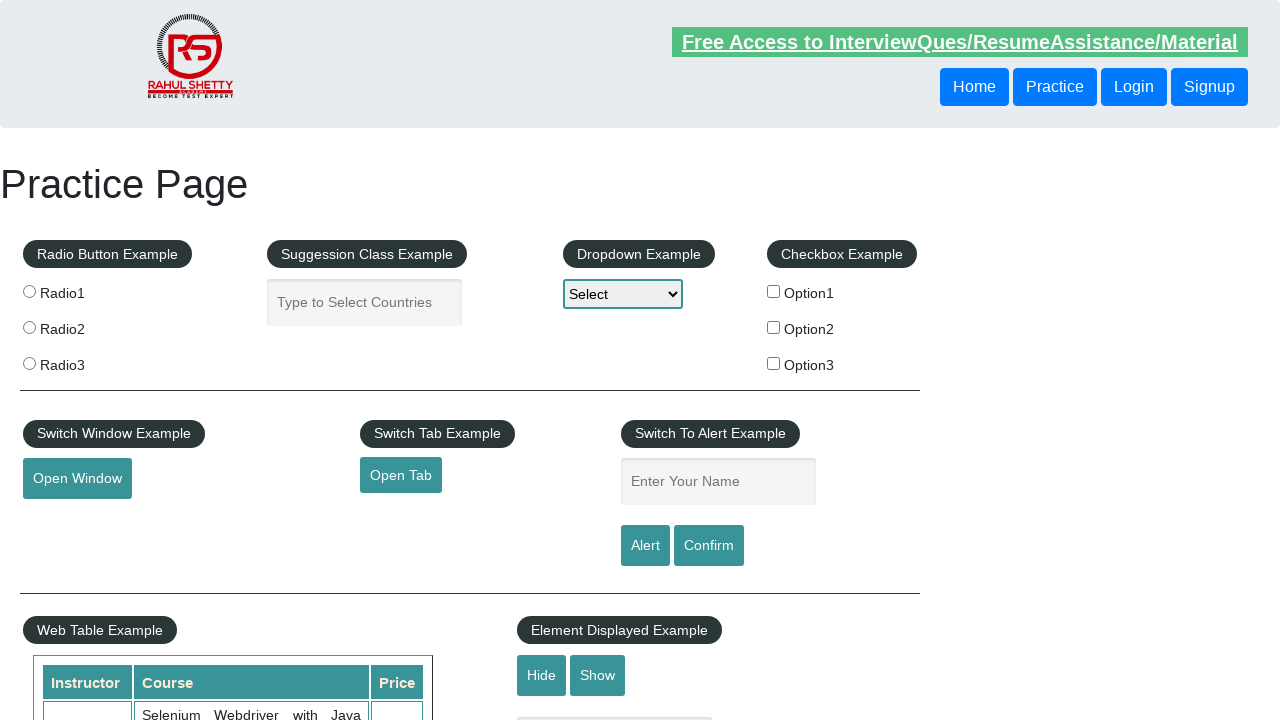

Verified footer link visibility status: True
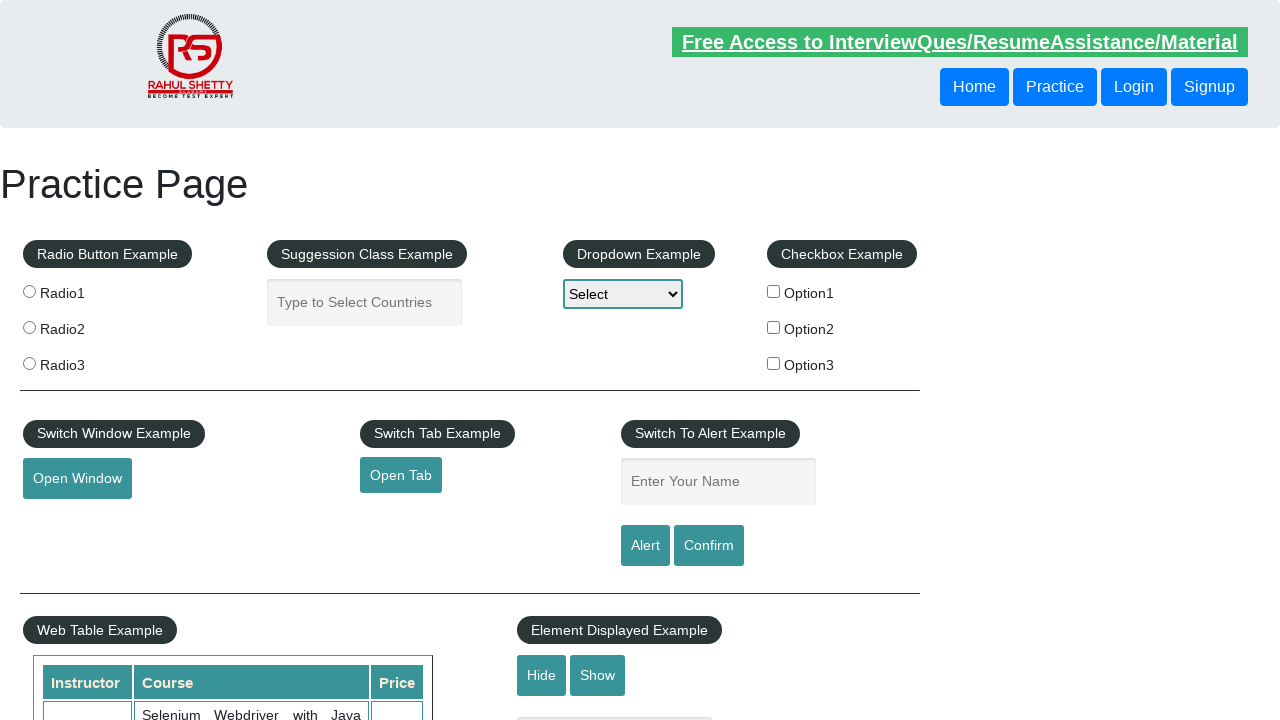

Retrieved href attribute from footer link: #
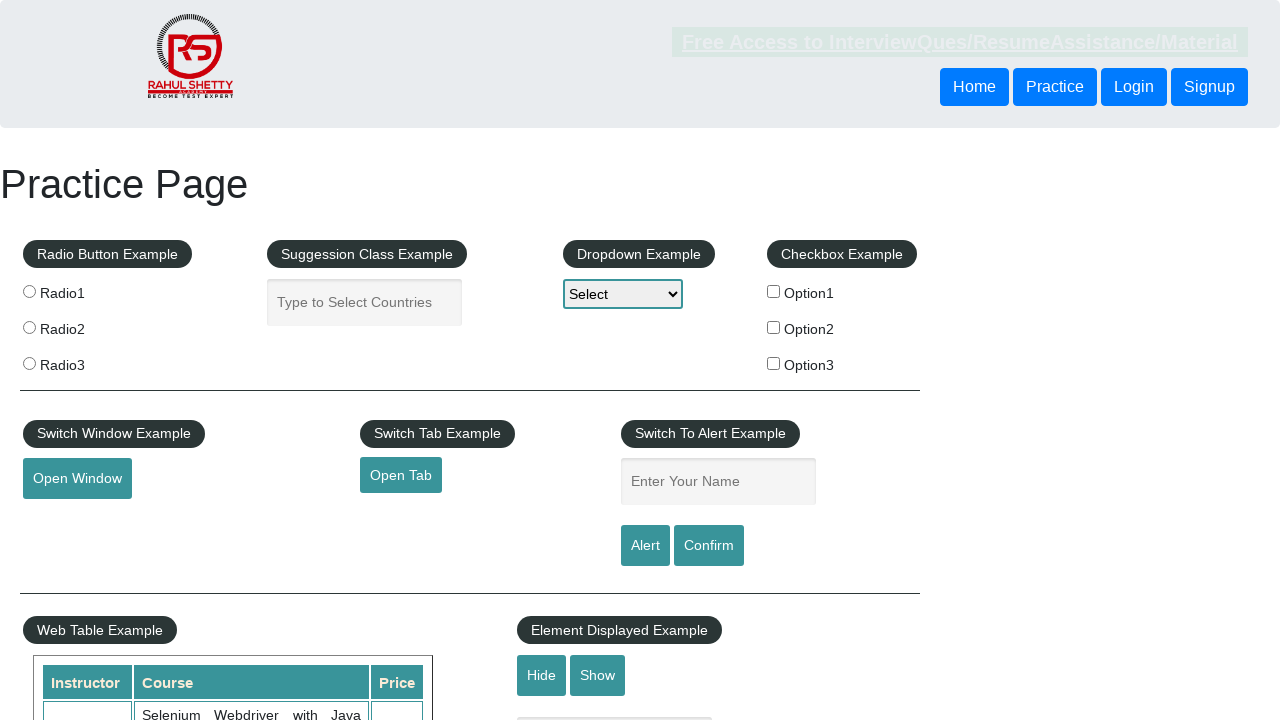

Verified footer link visibility status: True
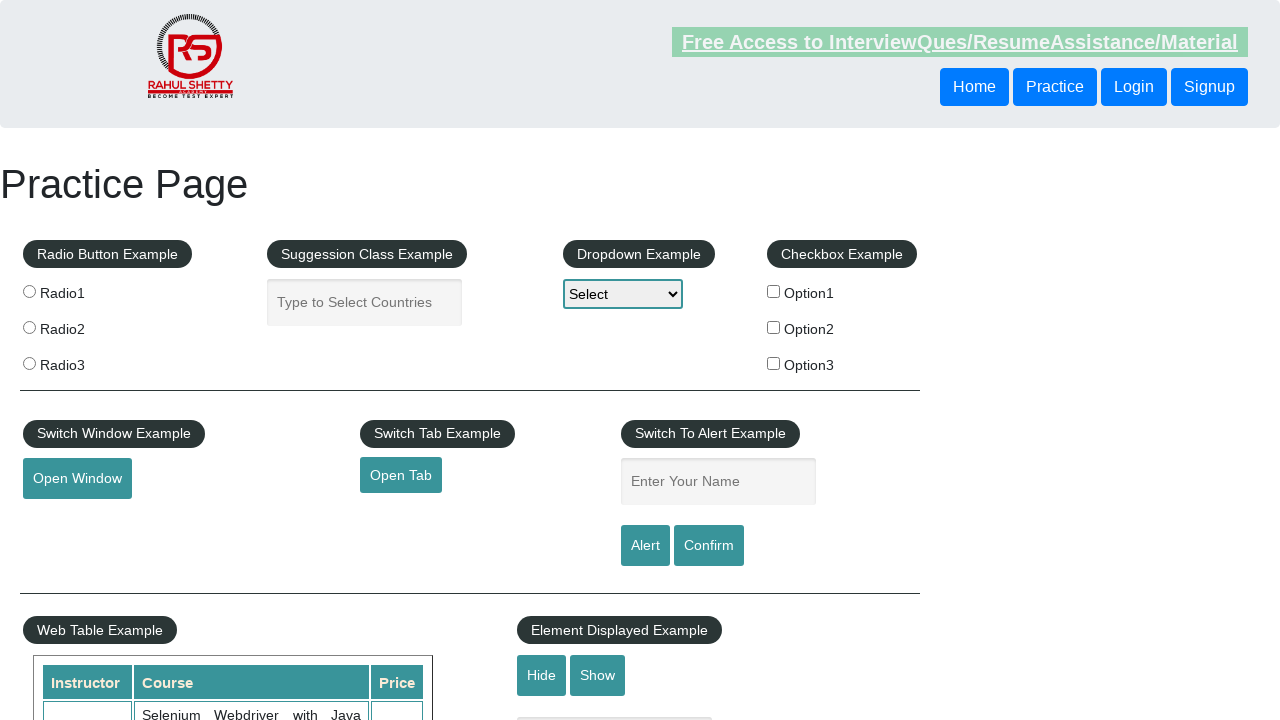

Retrieved href attribute from footer link: #
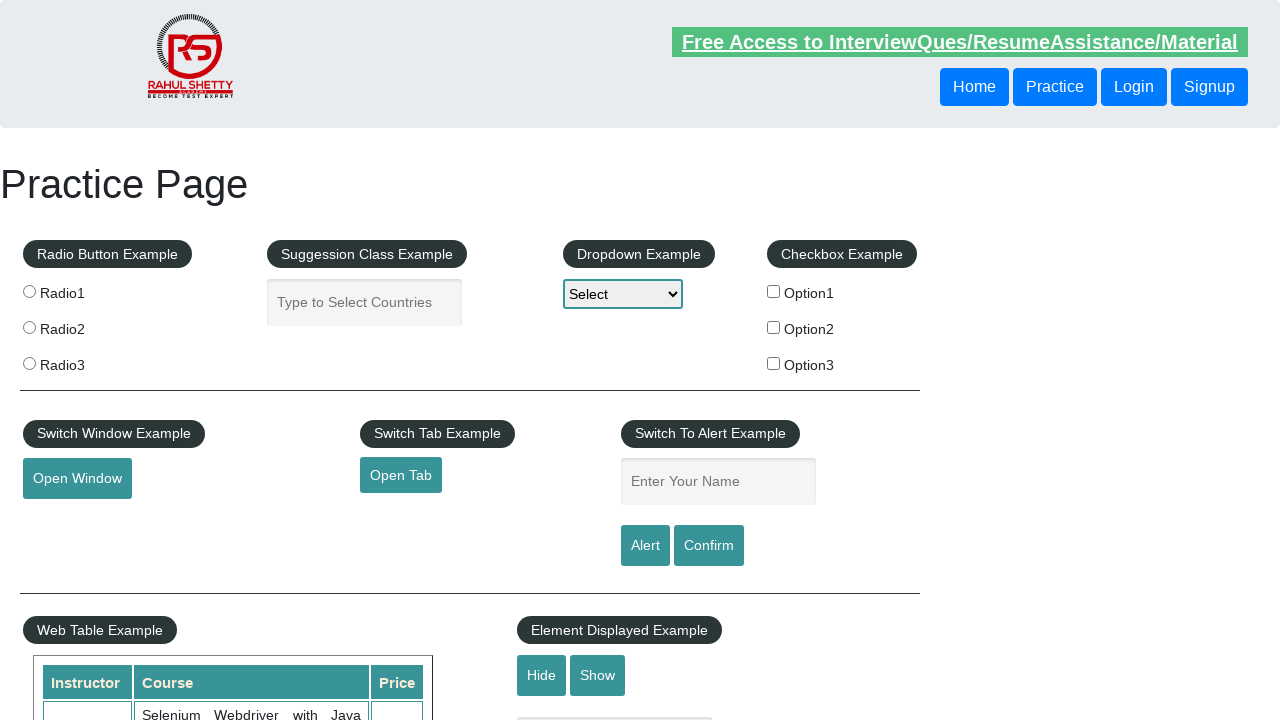

Verified footer link visibility status: True
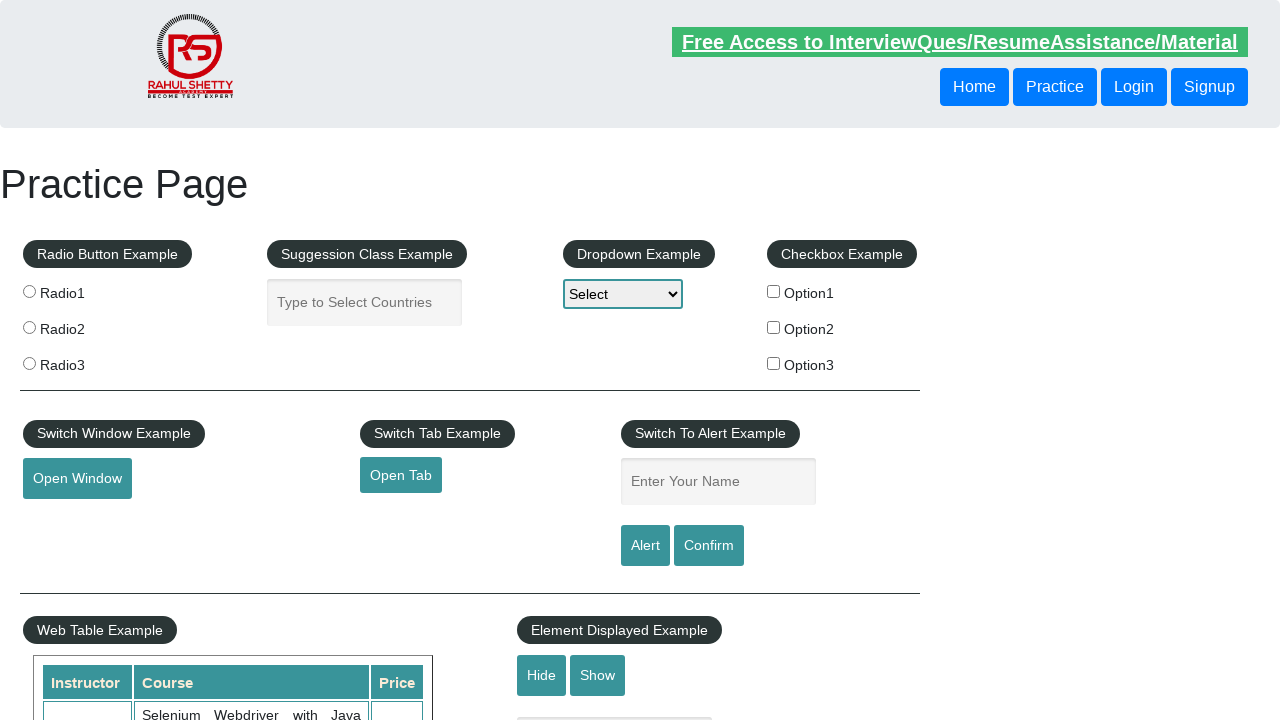

Retrieved href attribute from footer link: #
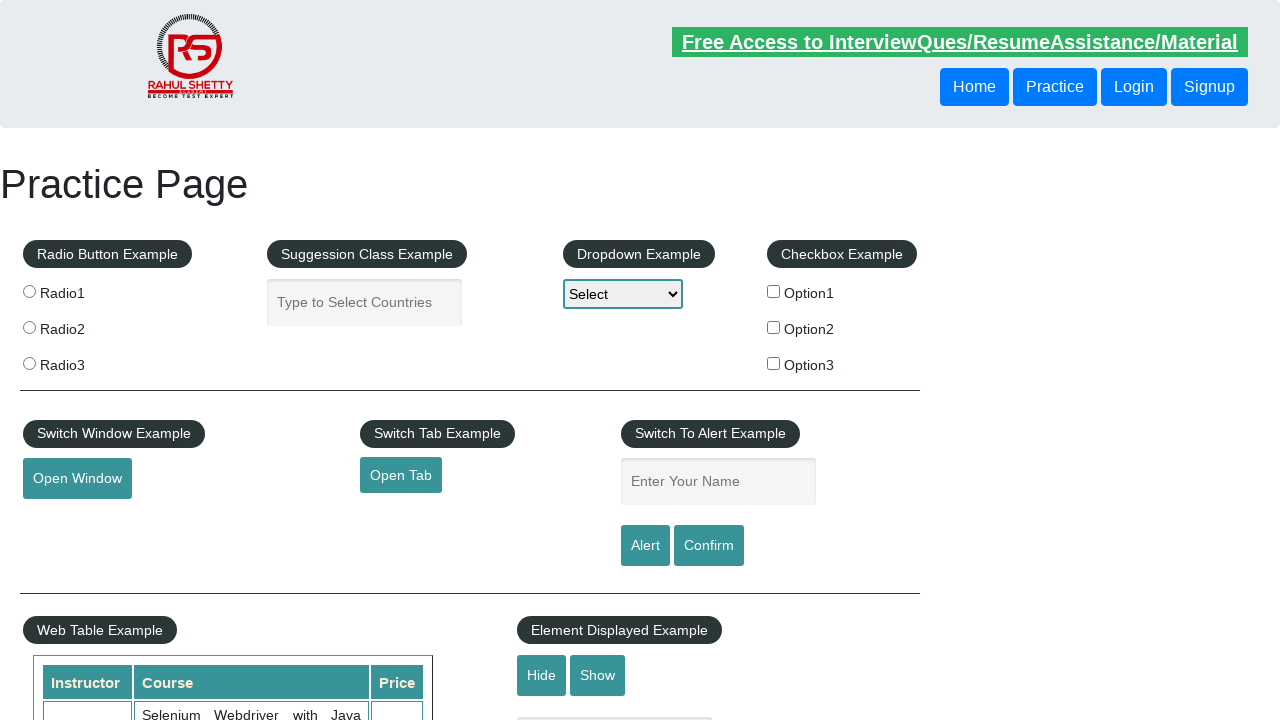

Verified footer link visibility status: True
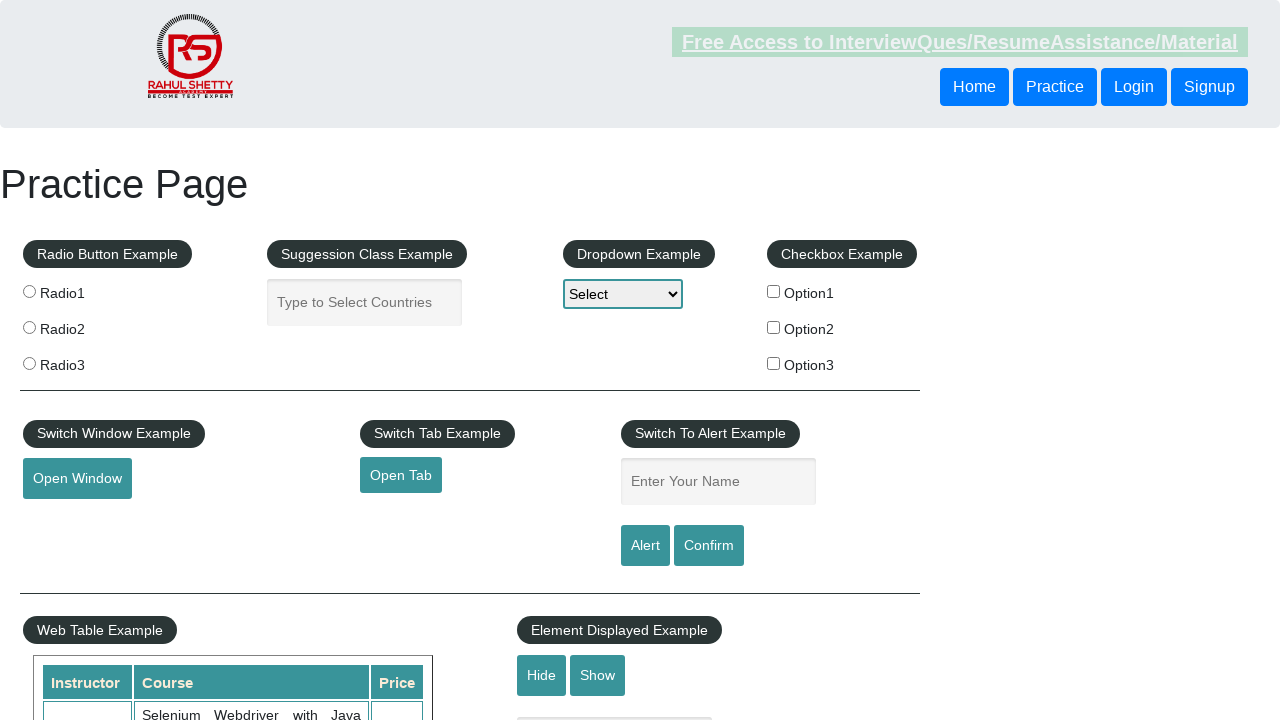

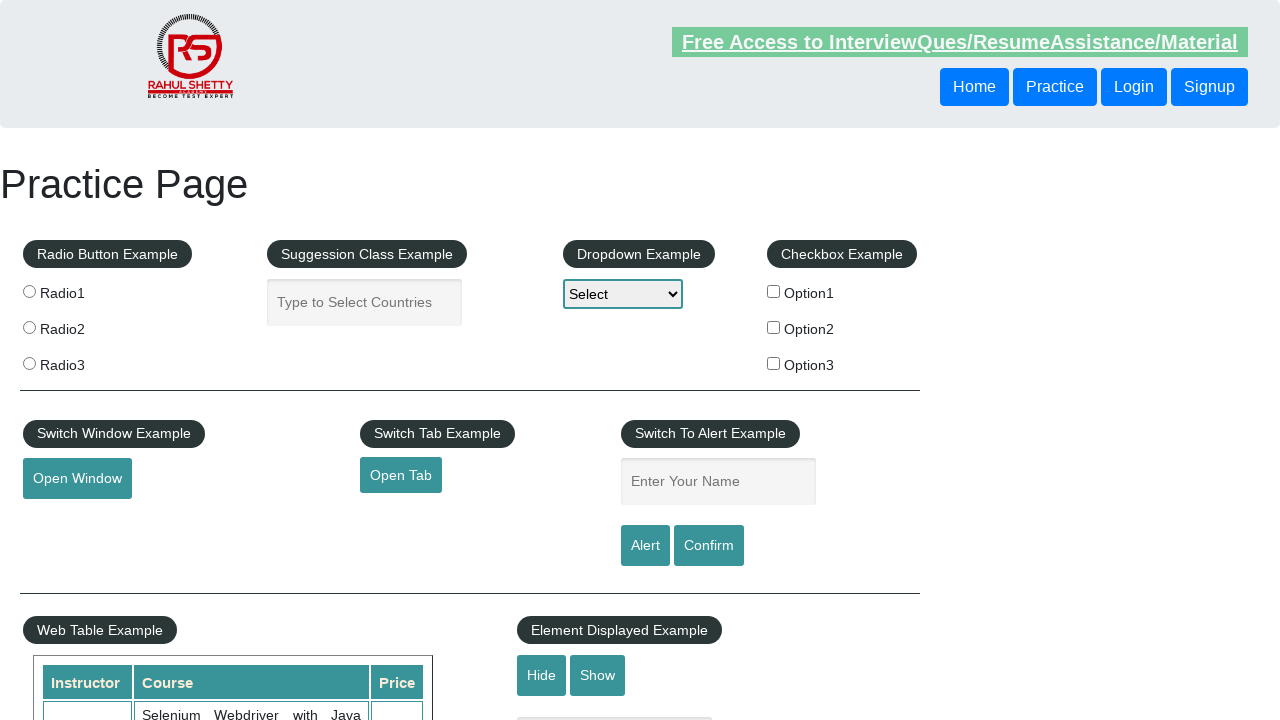